Tests footer navigation by opening all links in the left footer section in new tabs and verifying each page loads

Starting URL: https://rahulshettyacademy.com/AutomationPractice/

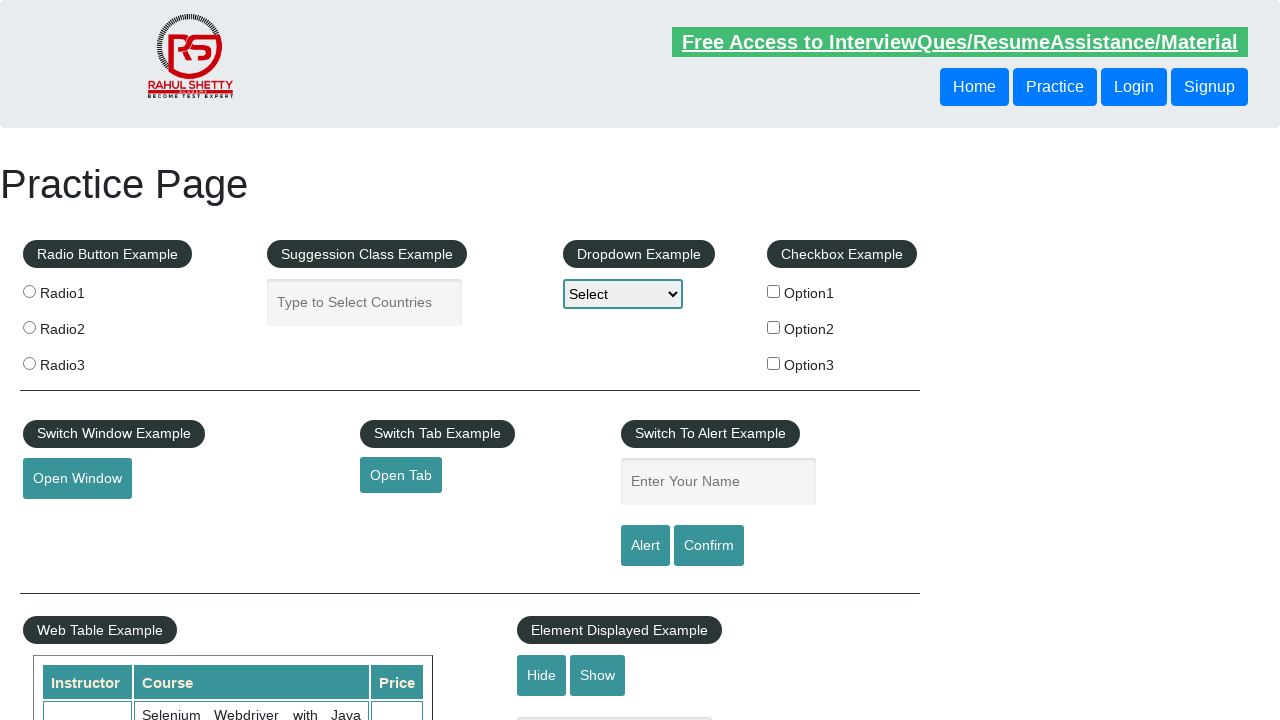

Counted total links on page: 27
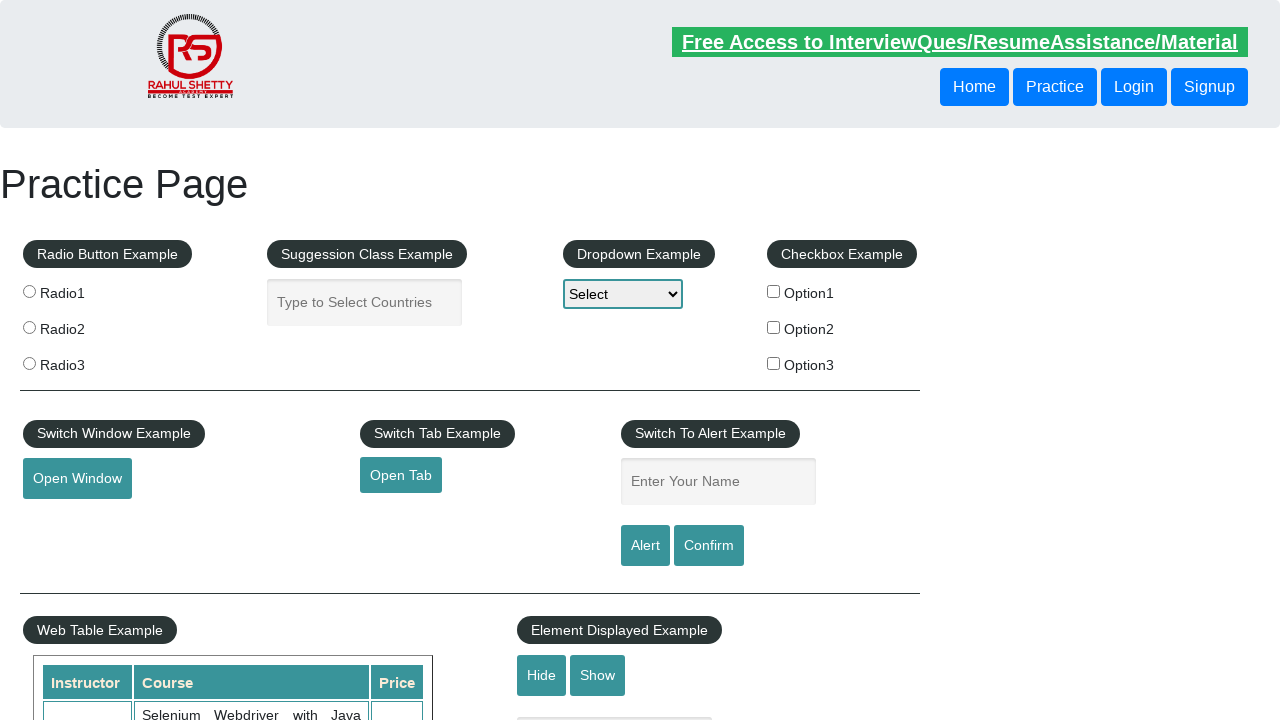

Located footer section (#gf-BIG)
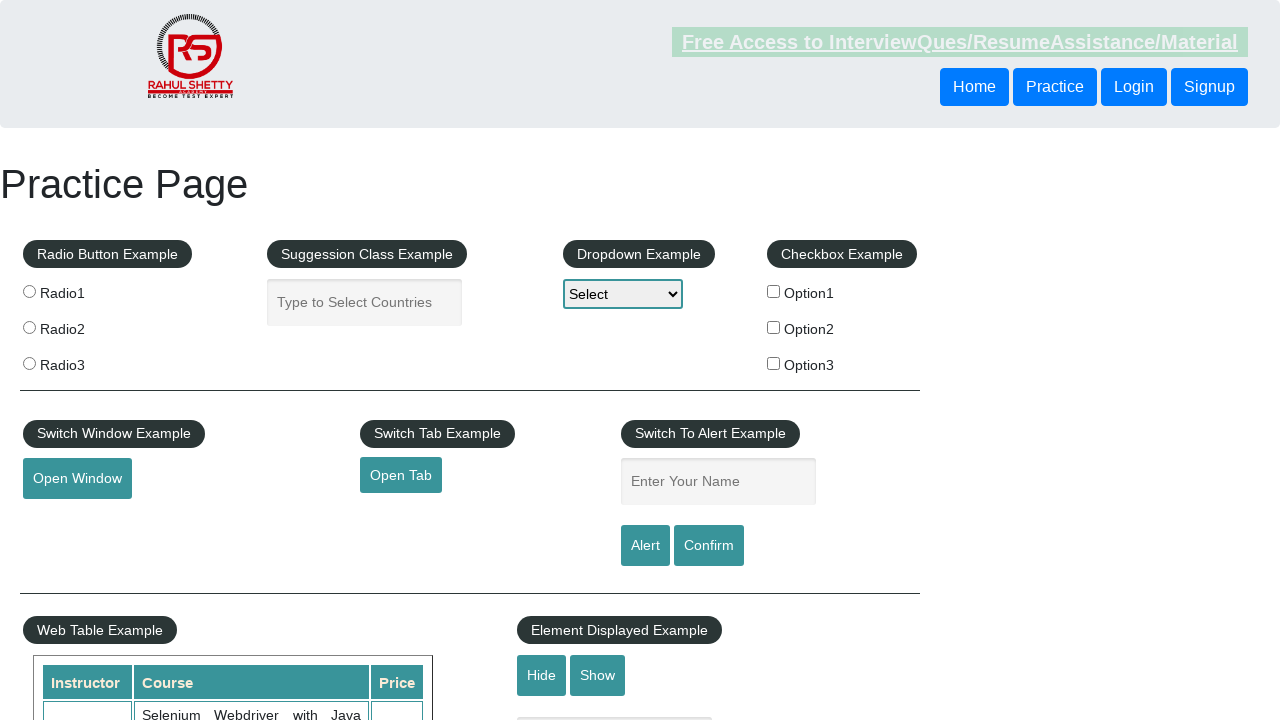

Counted footer section links: 20
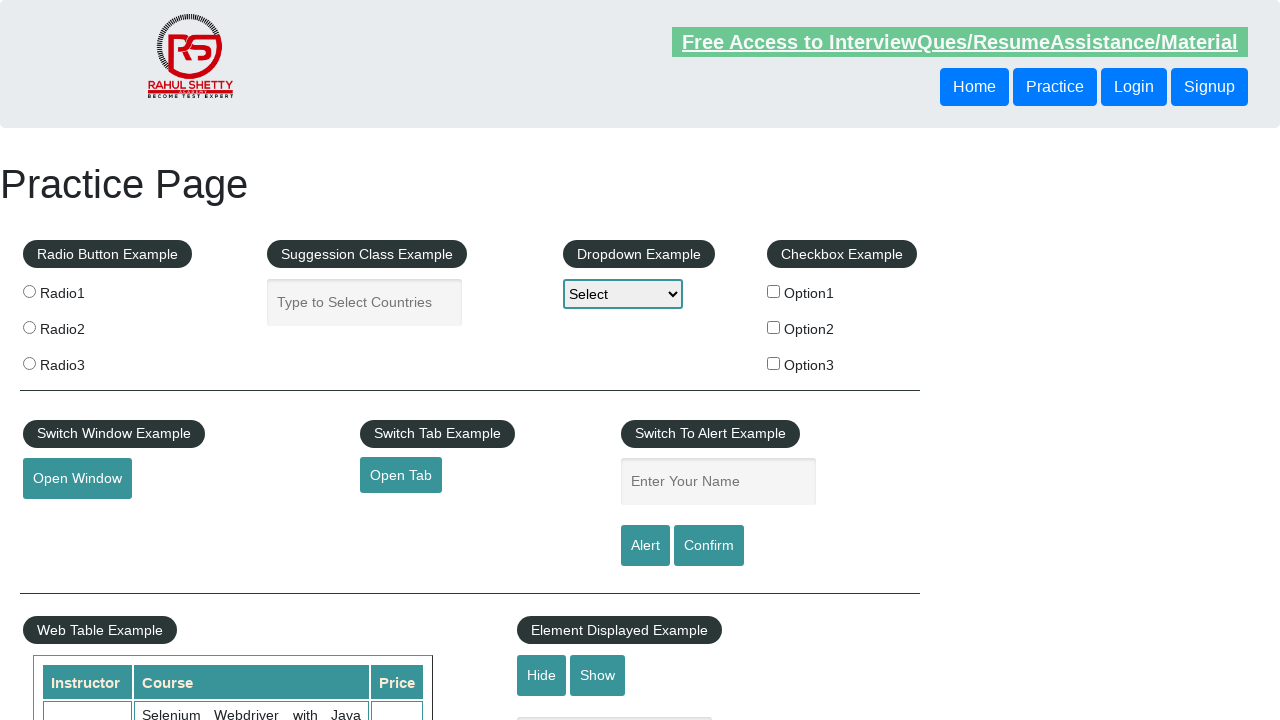

Located left footer section
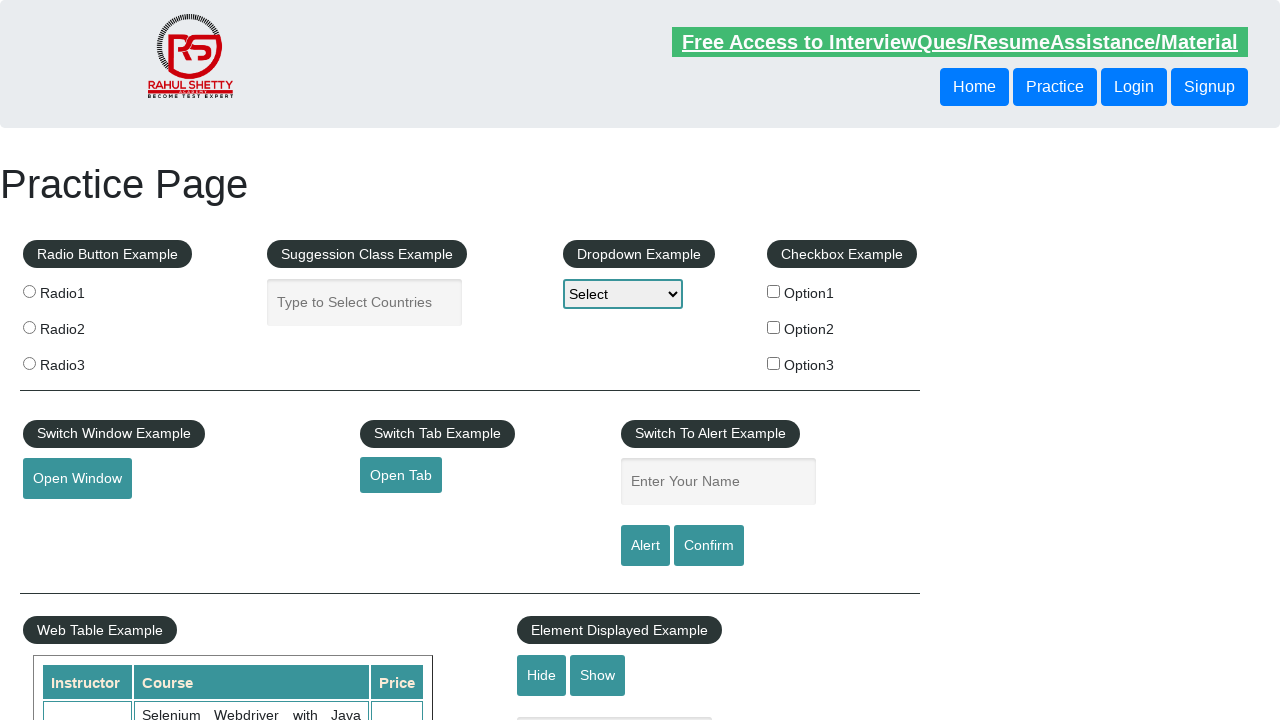

Counted left footer links: 20
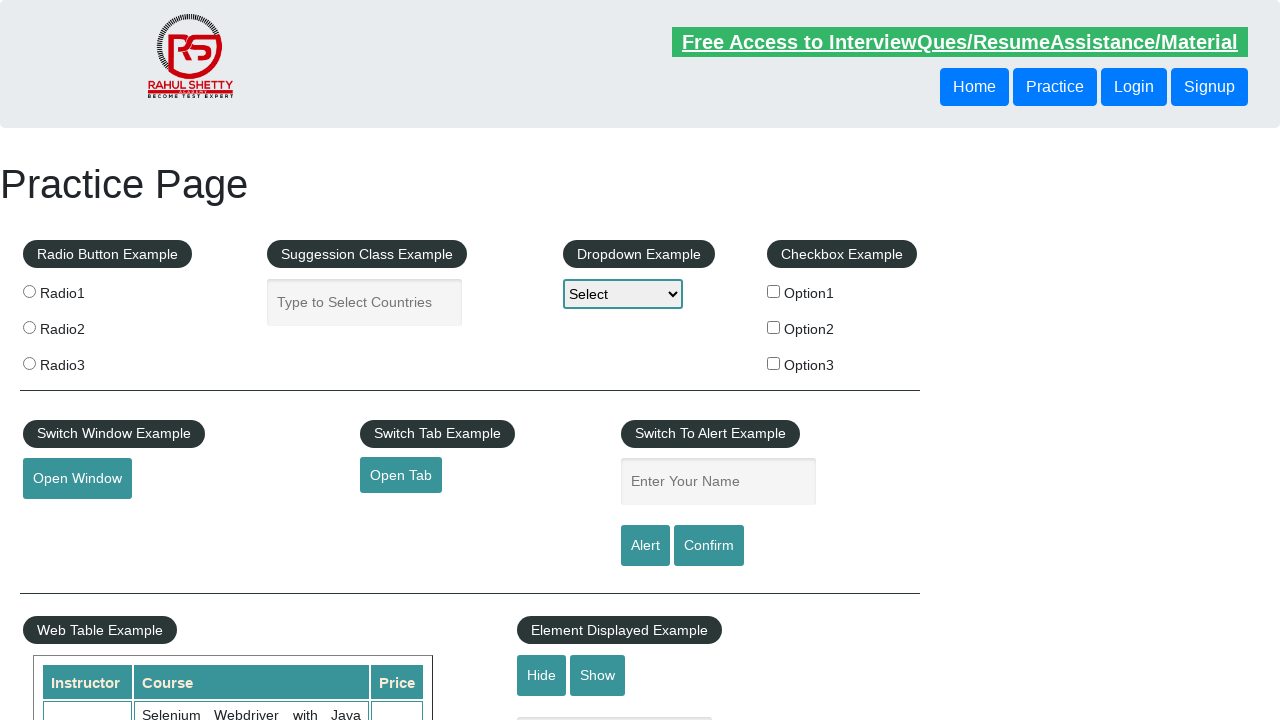

Retrieved all left footer links: 20 links
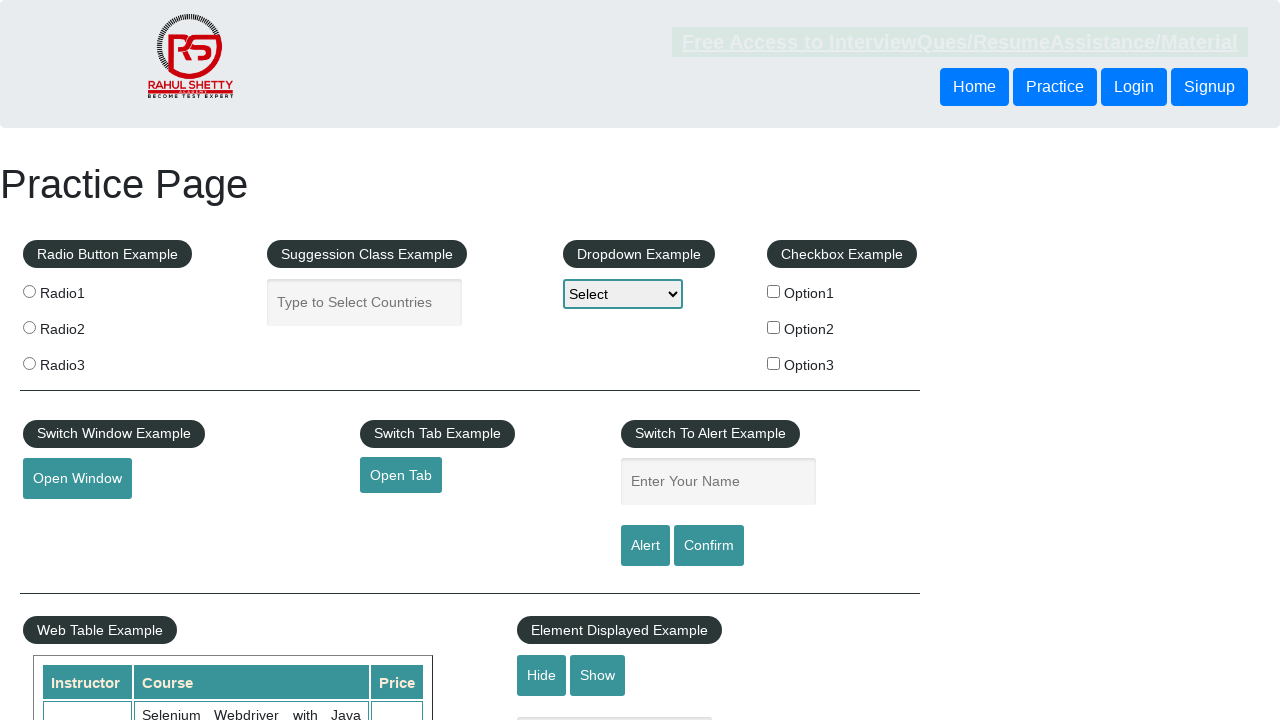

Opened left footer link 1 in new tab using Ctrl+Click at (68, 520) on #gf-BIG >> xpath=//table[@class='gf-t']/tbody/tr/td/ul >> a >> nth=1
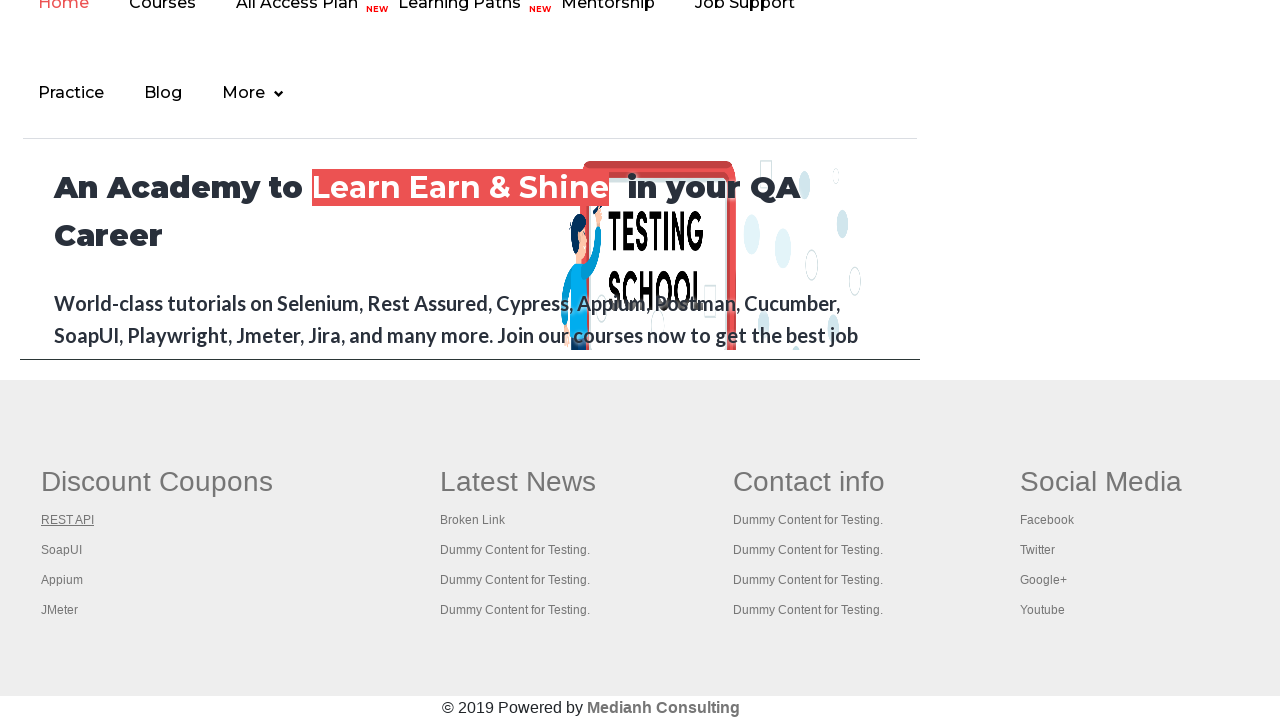

Opened left footer link 2 in new tab using Ctrl+Click at (62, 550) on #gf-BIG >> xpath=//table[@class='gf-t']/tbody/tr/td/ul >> a >> nth=2
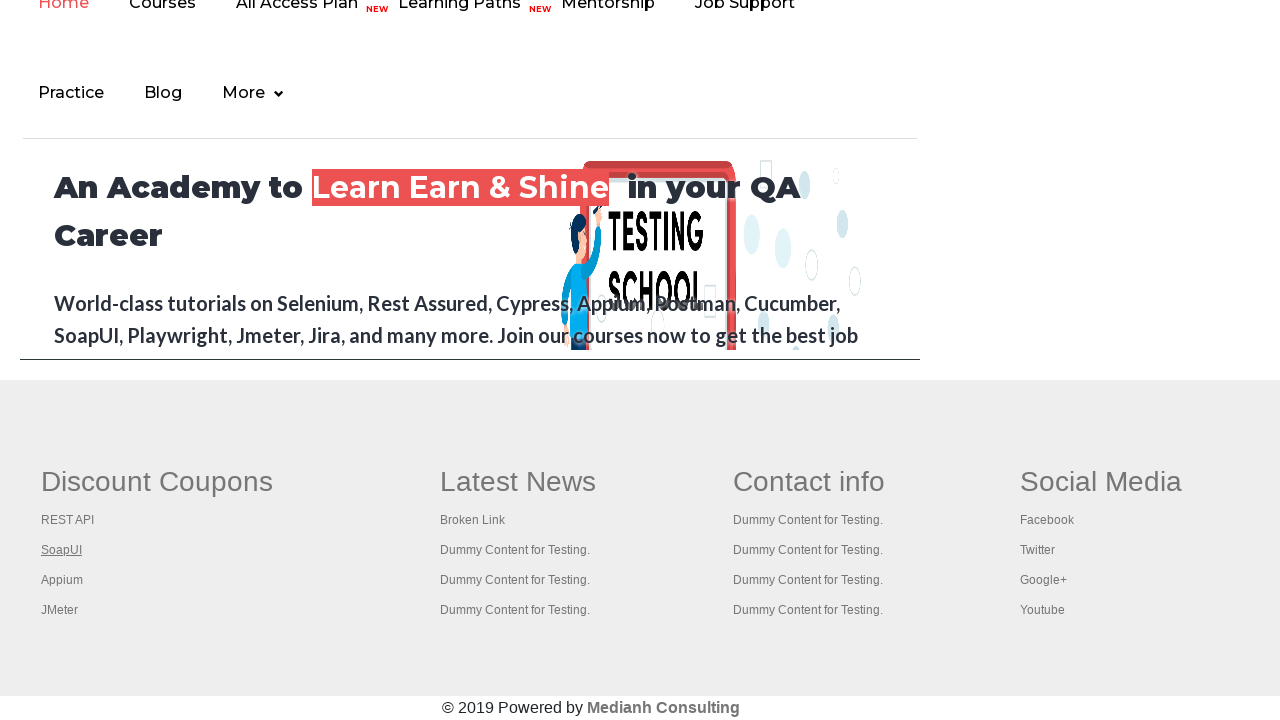

Opened left footer link 3 in new tab using Ctrl+Click at (62, 580) on #gf-BIG >> xpath=//table[@class='gf-t']/tbody/tr/td/ul >> a >> nth=3
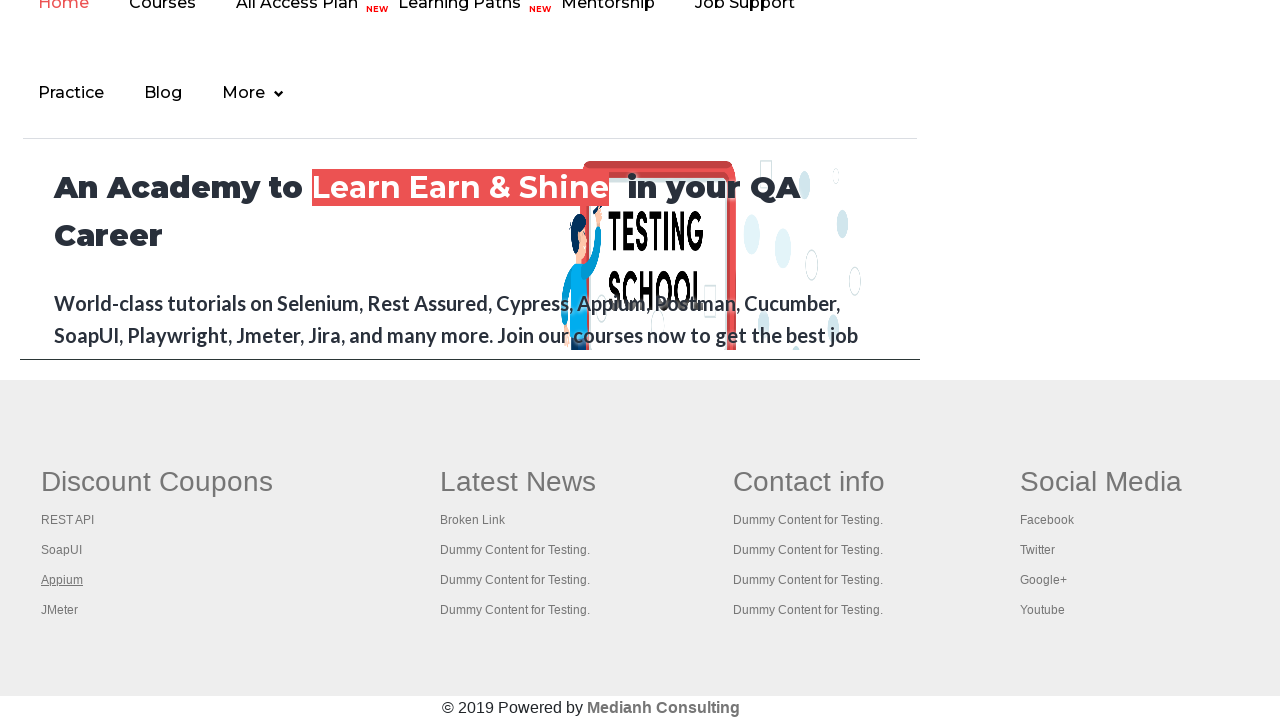

Opened left footer link 4 in new tab using Ctrl+Click at (60, 610) on #gf-BIG >> xpath=//table[@class='gf-t']/tbody/tr/td/ul >> a >> nth=4
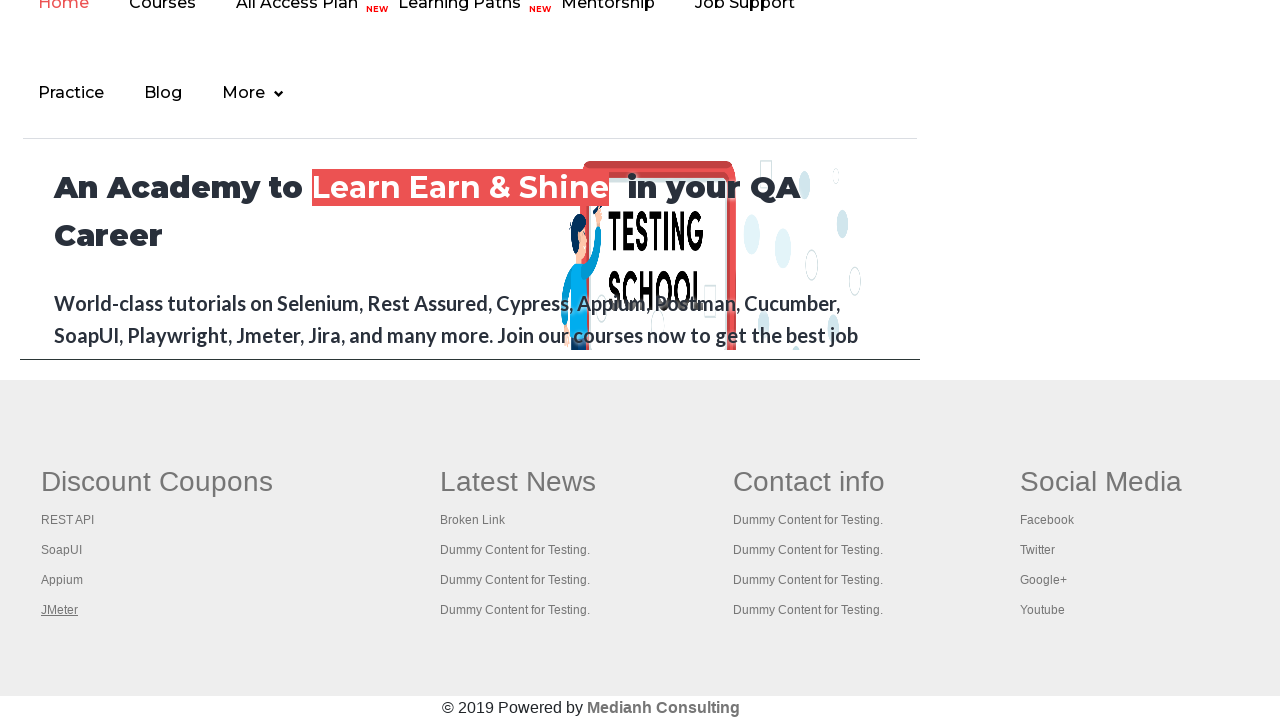

Opened left footer link 5 in new tab using Ctrl+Click at (518, 482) on #gf-BIG >> xpath=//table[@class='gf-t']/tbody/tr/td/ul >> a >> nth=5
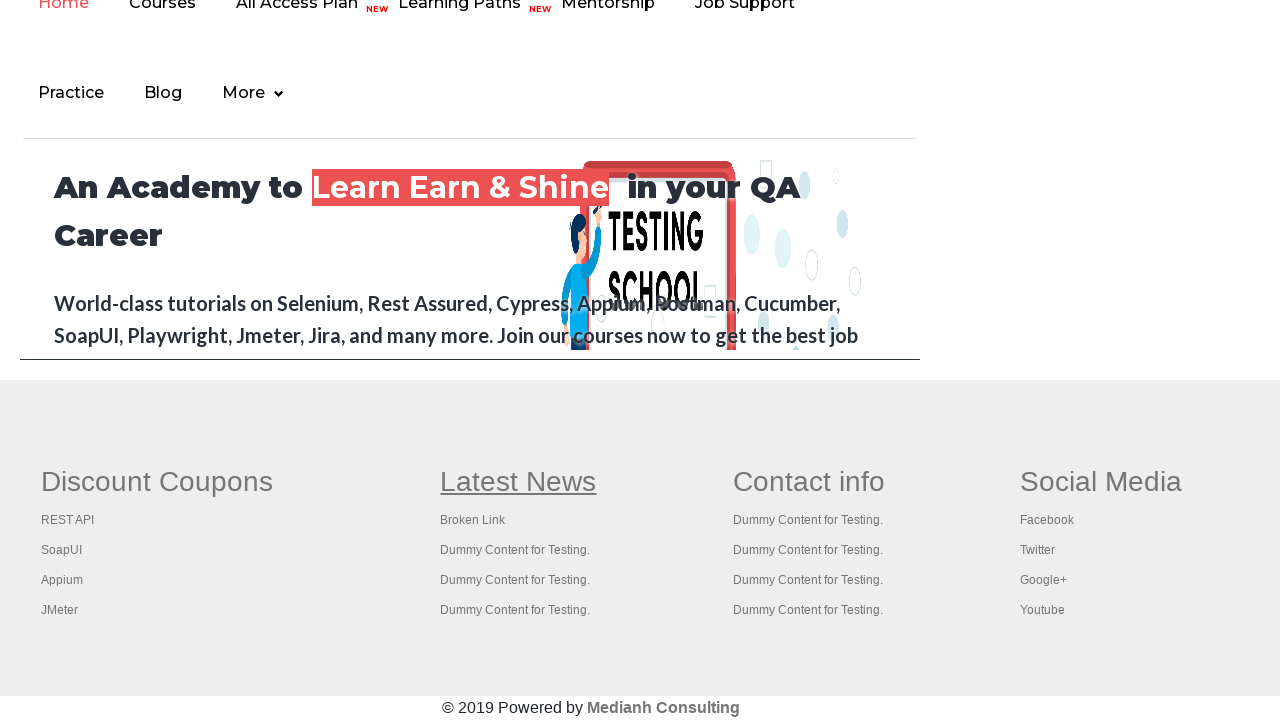

Opened left footer link 6 in new tab using Ctrl+Click at (473, 520) on #gf-BIG >> xpath=//table[@class='gf-t']/tbody/tr/td/ul >> a >> nth=6
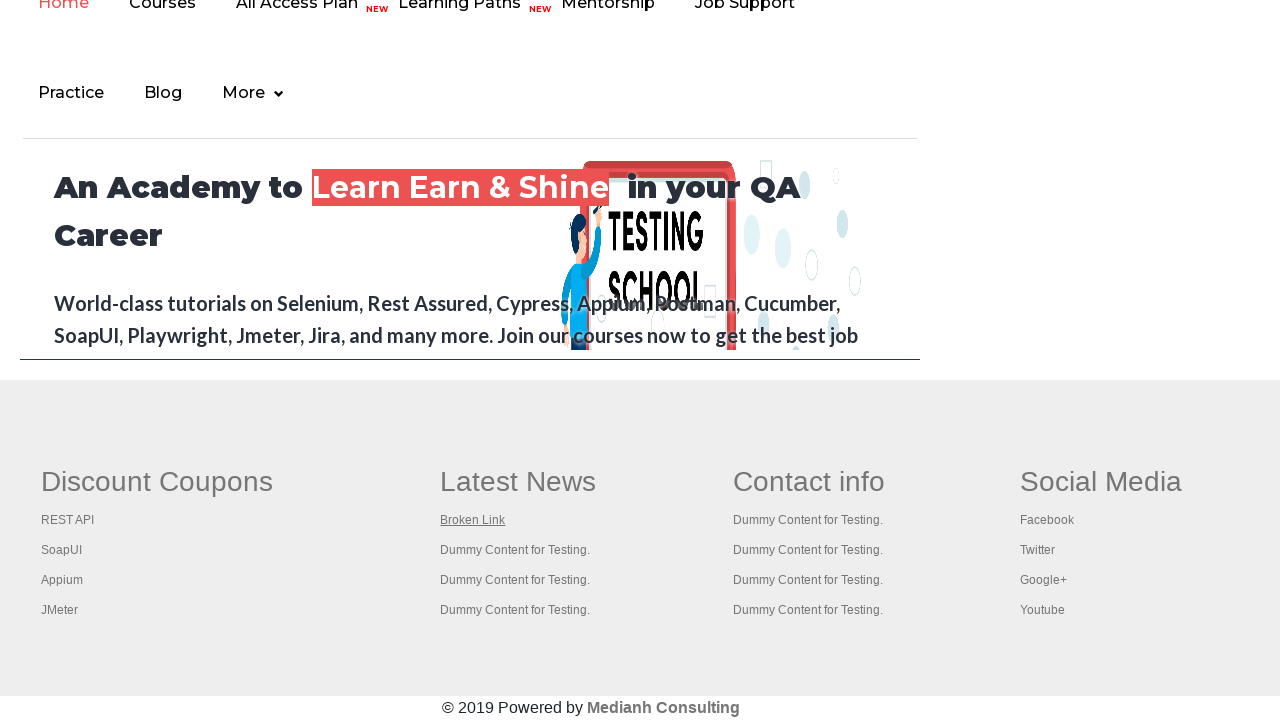

Opened left footer link 7 in new tab using Ctrl+Click at (515, 550) on #gf-BIG >> xpath=//table[@class='gf-t']/tbody/tr/td/ul >> a >> nth=7
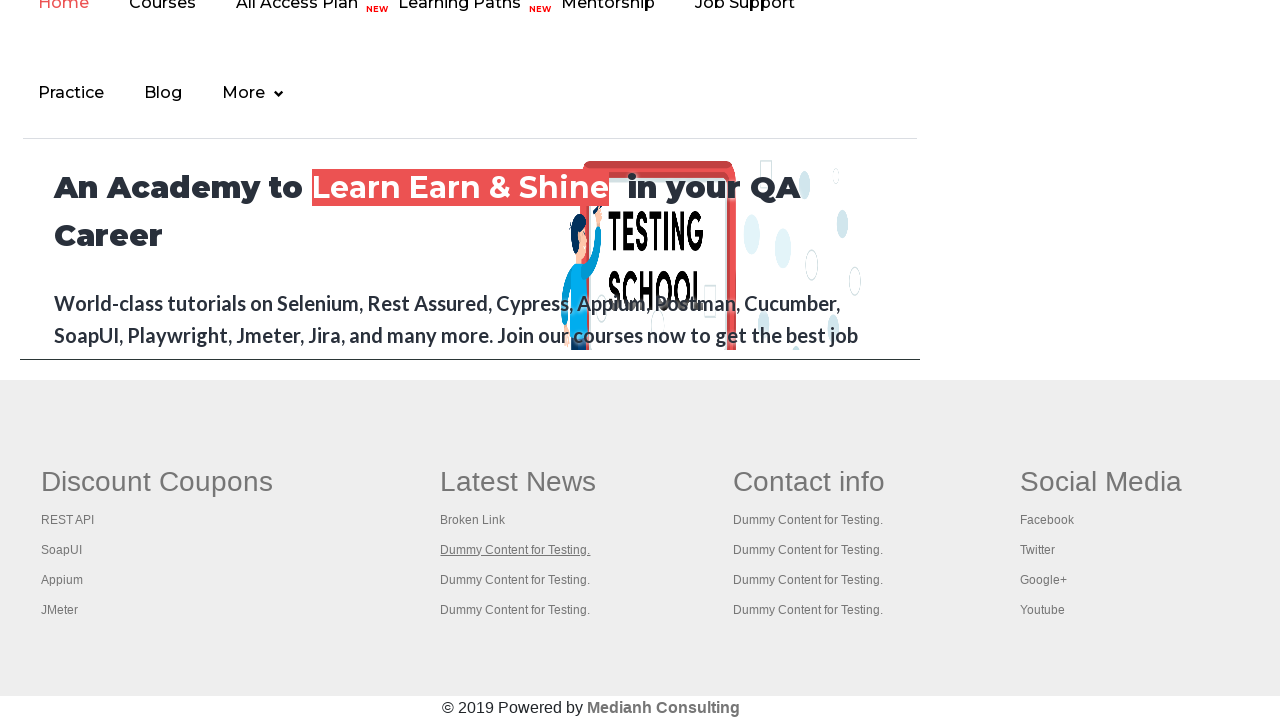

Opened left footer link 8 in new tab using Ctrl+Click at (515, 580) on #gf-BIG >> xpath=//table[@class='gf-t']/tbody/tr/td/ul >> a >> nth=8
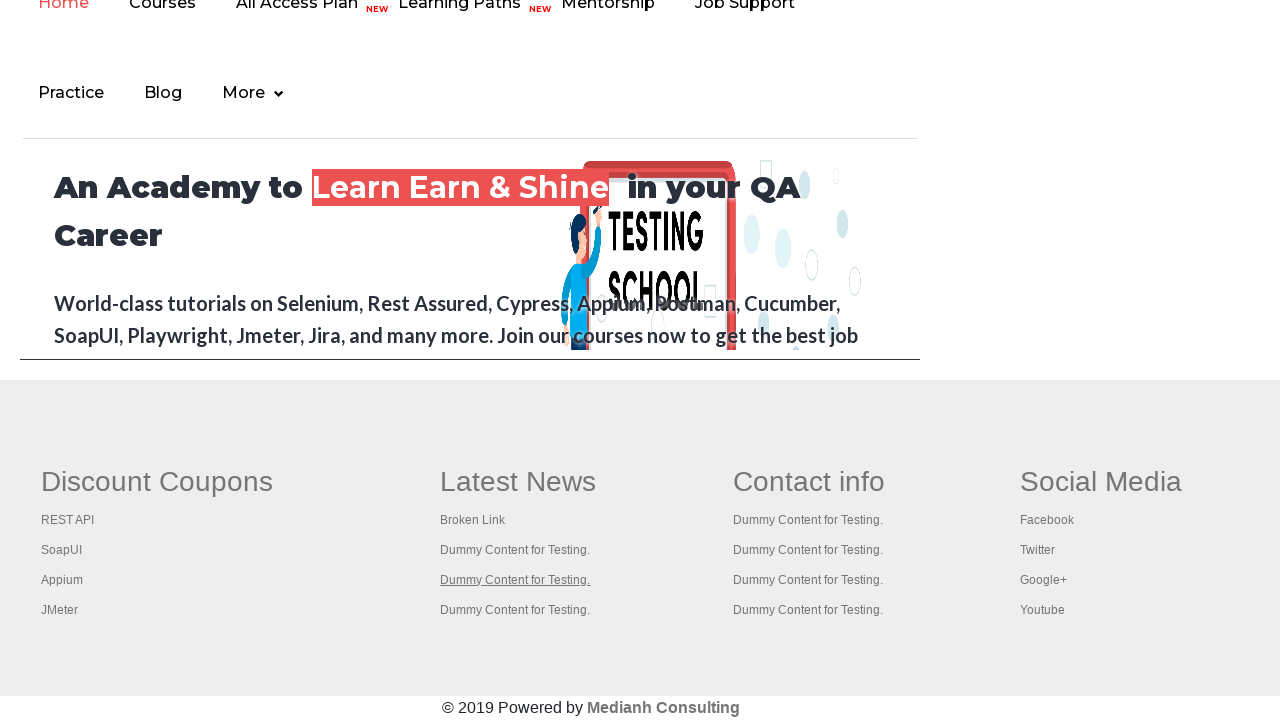

Opened left footer link 9 in new tab using Ctrl+Click at (515, 610) on #gf-BIG >> xpath=//table[@class='gf-t']/tbody/tr/td/ul >> a >> nth=9
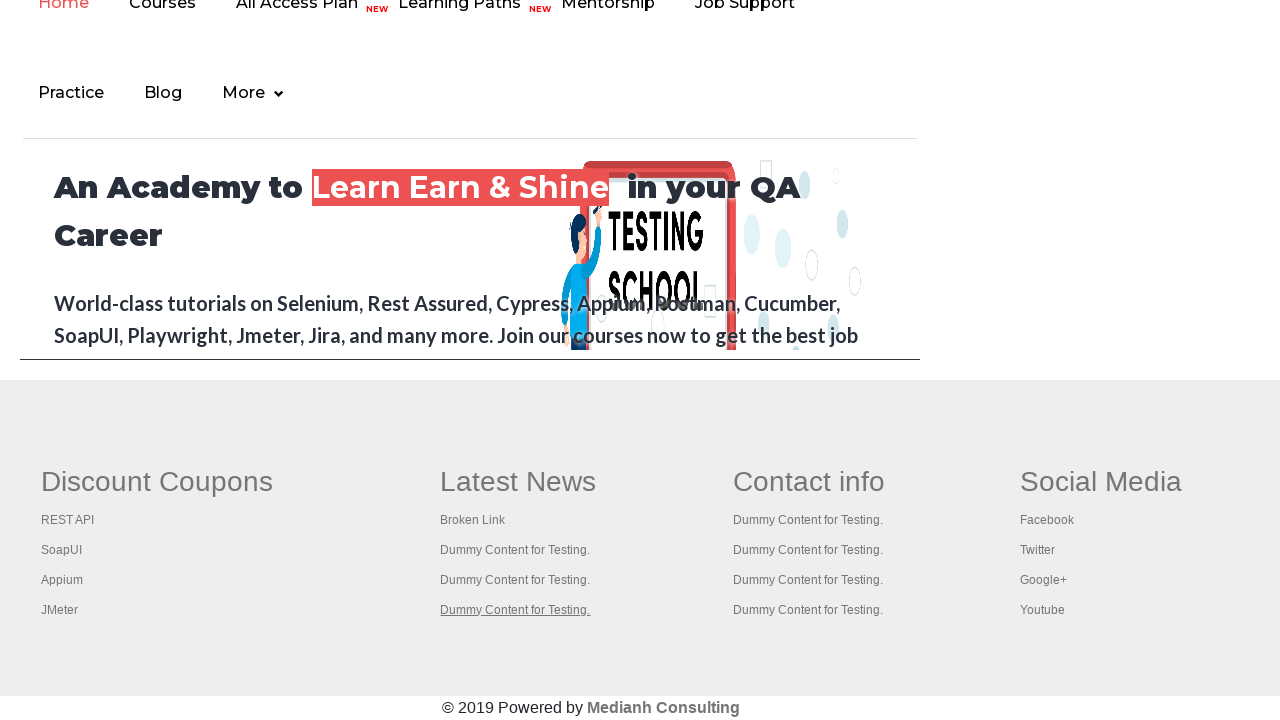

Opened left footer link 10 in new tab using Ctrl+Click at (809, 482) on #gf-BIG >> xpath=//table[@class='gf-t']/tbody/tr/td/ul >> a >> nth=10
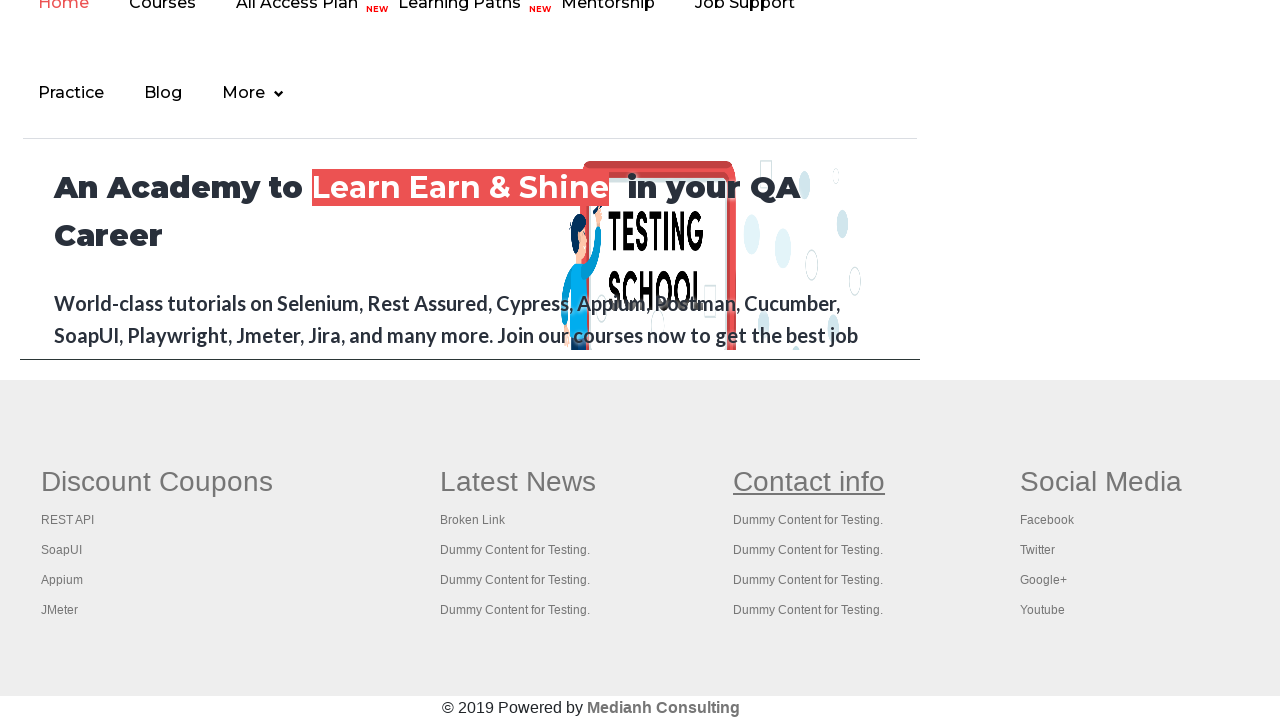

Opened left footer link 11 in new tab using Ctrl+Click at (808, 520) on #gf-BIG >> xpath=//table[@class='gf-t']/tbody/tr/td/ul >> a >> nth=11
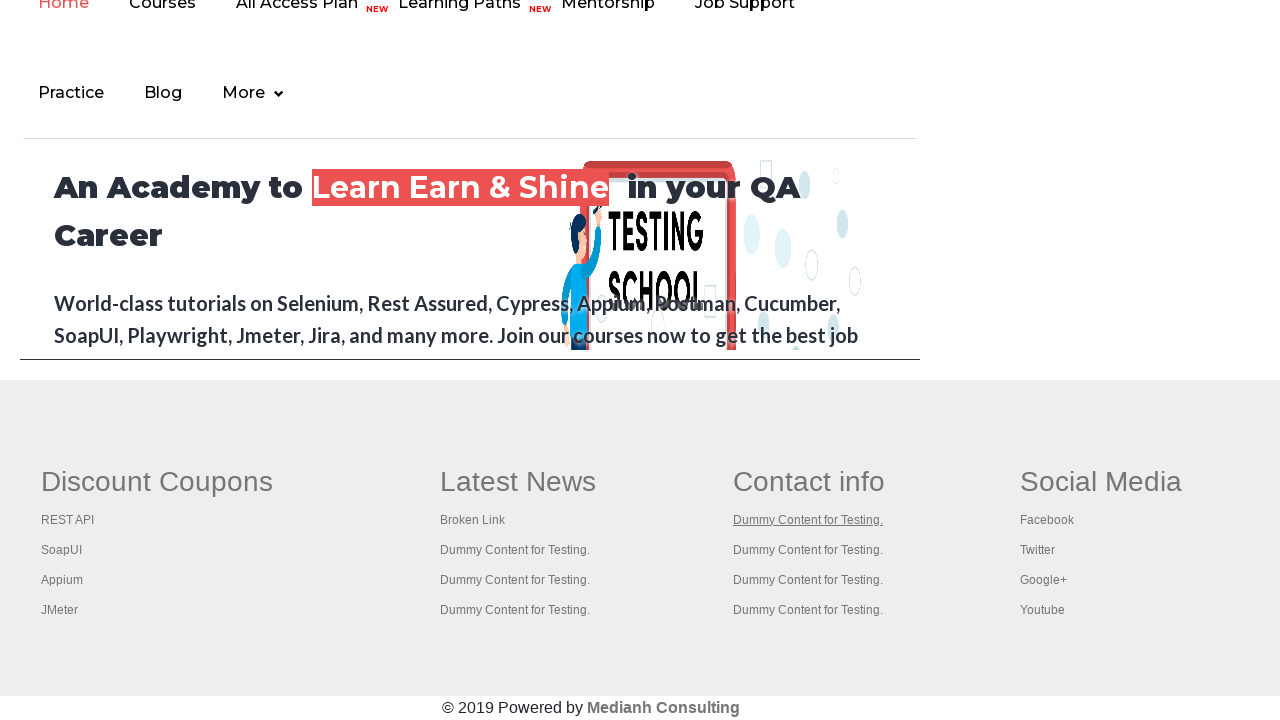

Opened left footer link 12 in new tab using Ctrl+Click at (808, 550) on #gf-BIG >> xpath=//table[@class='gf-t']/tbody/tr/td/ul >> a >> nth=12
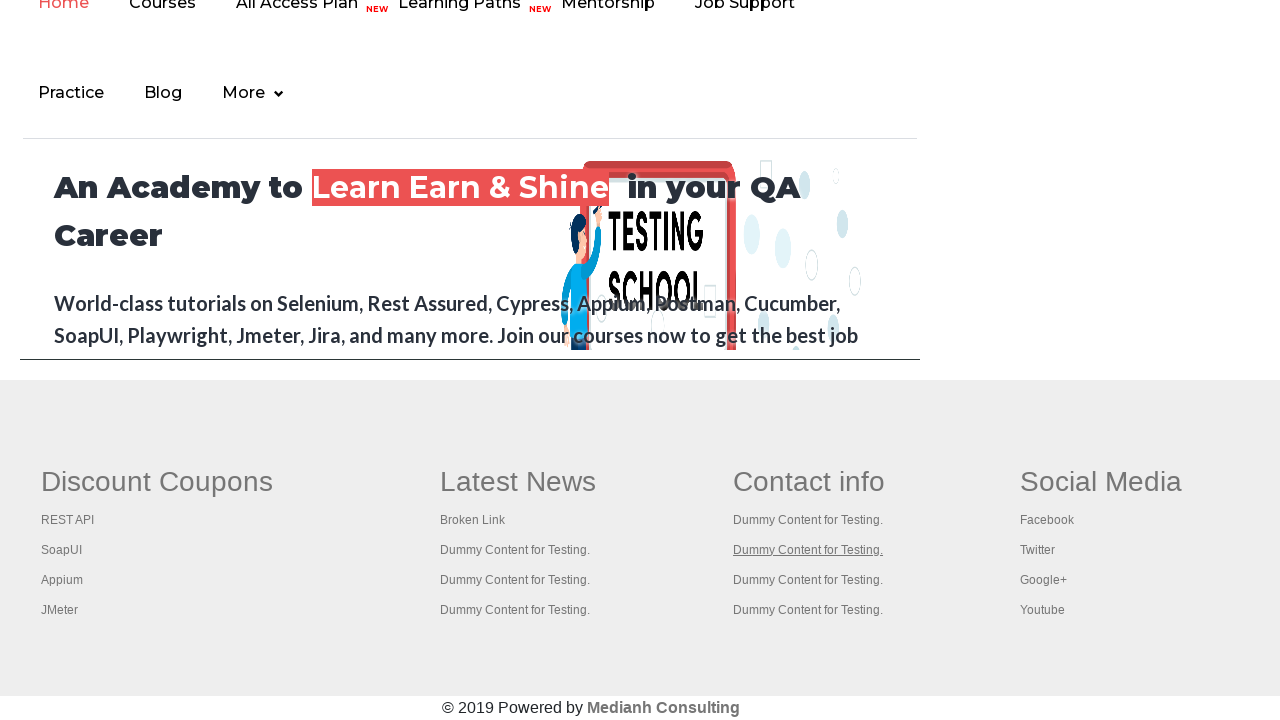

Opened left footer link 13 in new tab using Ctrl+Click at (808, 580) on #gf-BIG >> xpath=//table[@class='gf-t']/tbody/tr/td/ul >> a >> nth=13
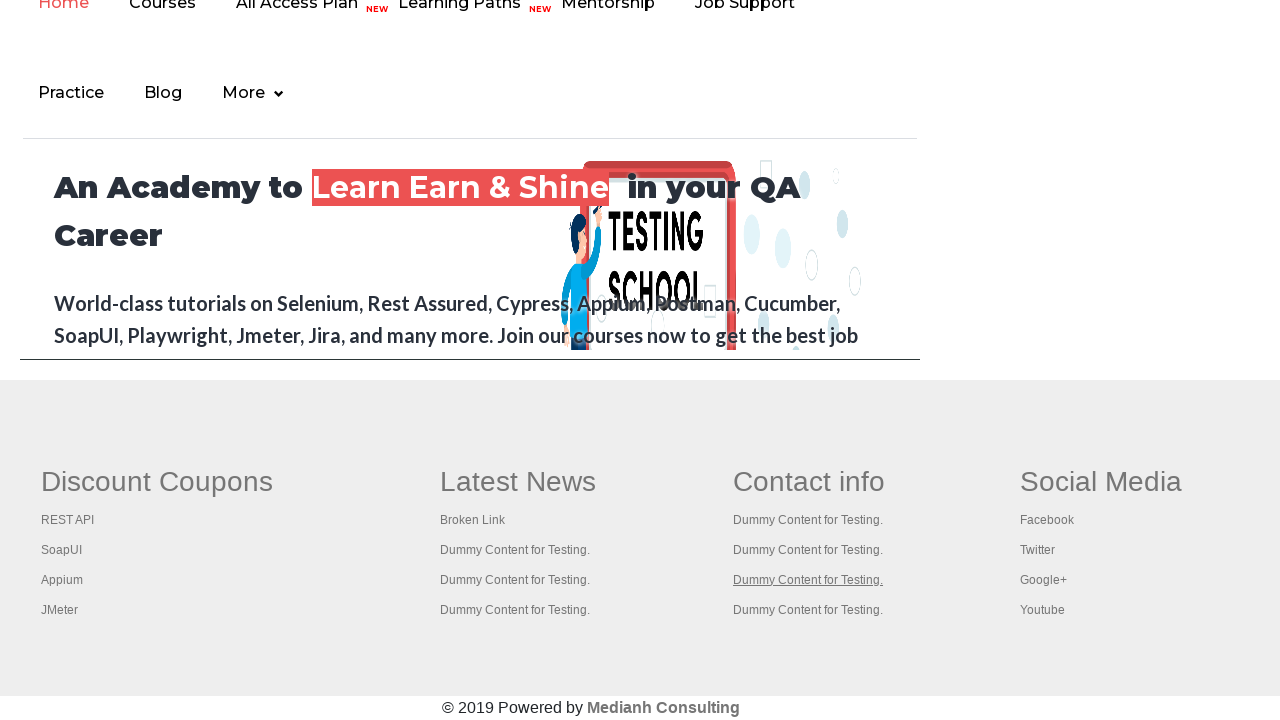

Opened left footer link 14 in new tab using Ctrl+Click at (808, 610) on #gf-BIG >> xpath=//table[@class='gf-t']/tbody/tr/td/ul >> a >> nth=14
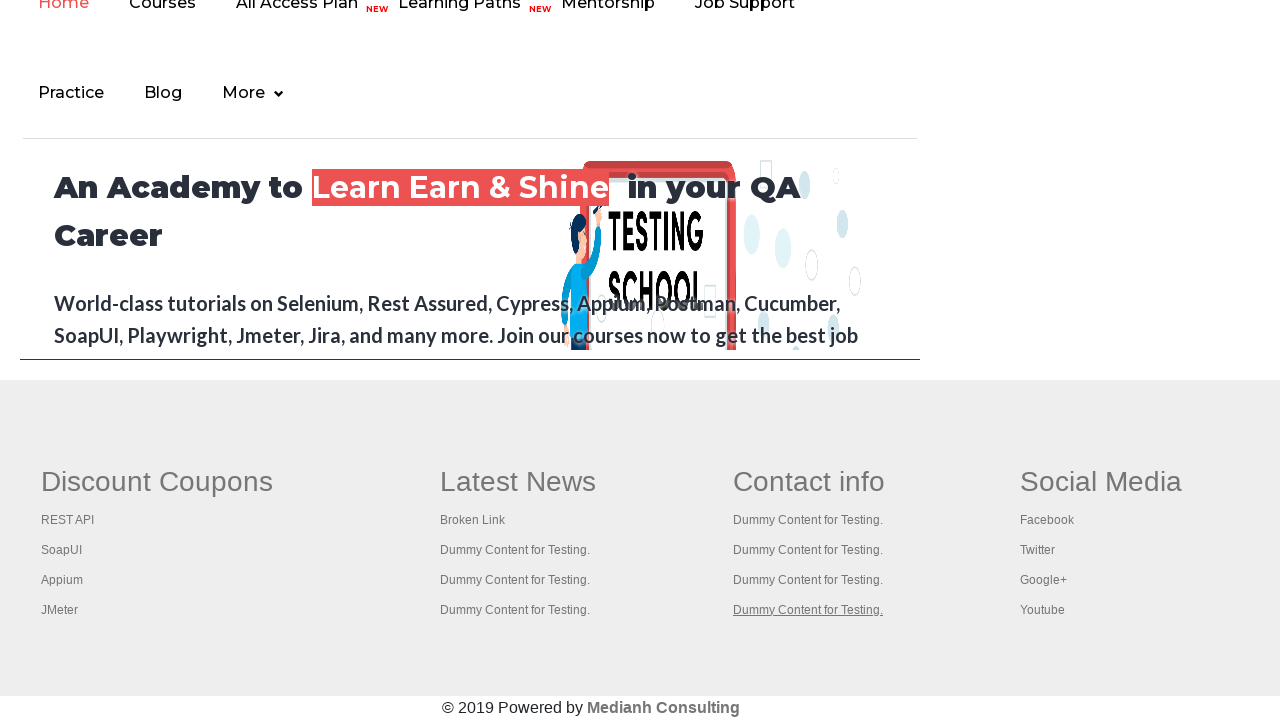

Opened left footer link 15 in new tab using Ctrl+Click at (1101, 482) on #gf-BIG >> xpath=//table[@class='gf-t']/tbody/tr/td/ul >> a >> nth=15
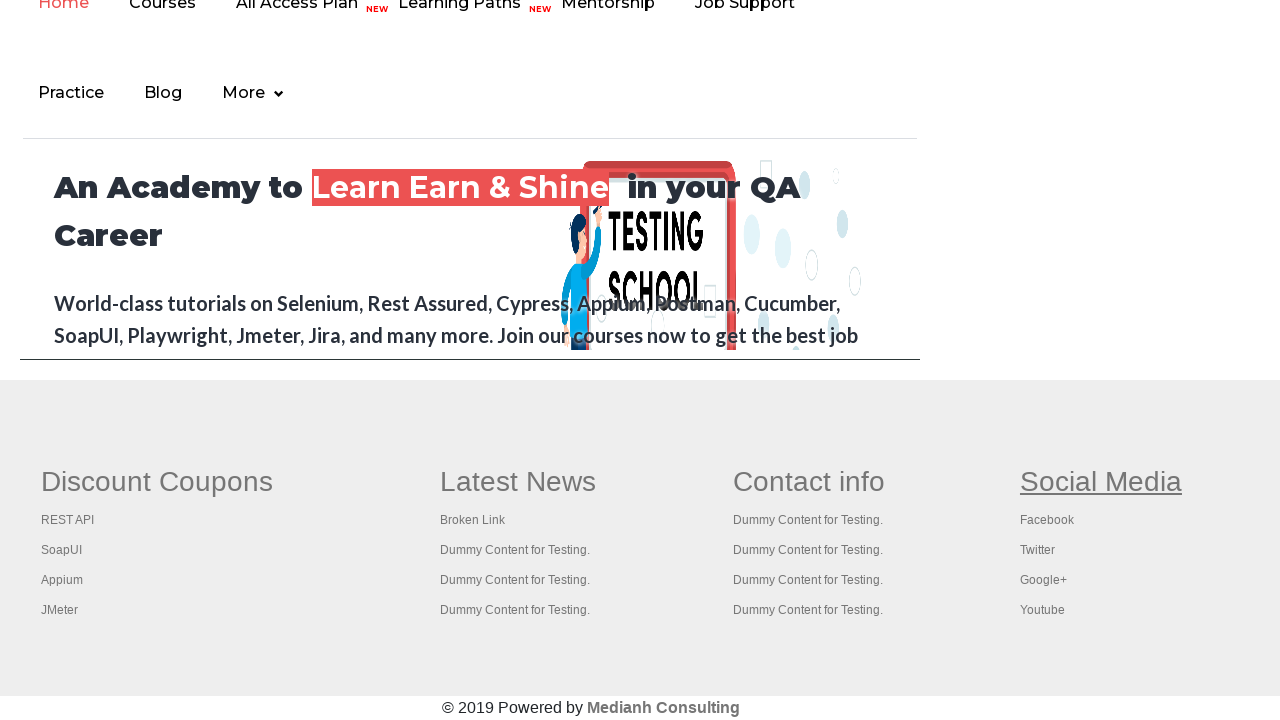

Opened left footer link 16 in new tab using Ctrl+Click at (1047, 520) on #gf-BIG >> xpath=//table[@class='gf-t']/tbody/tr/td/ul >> a >> nth=16
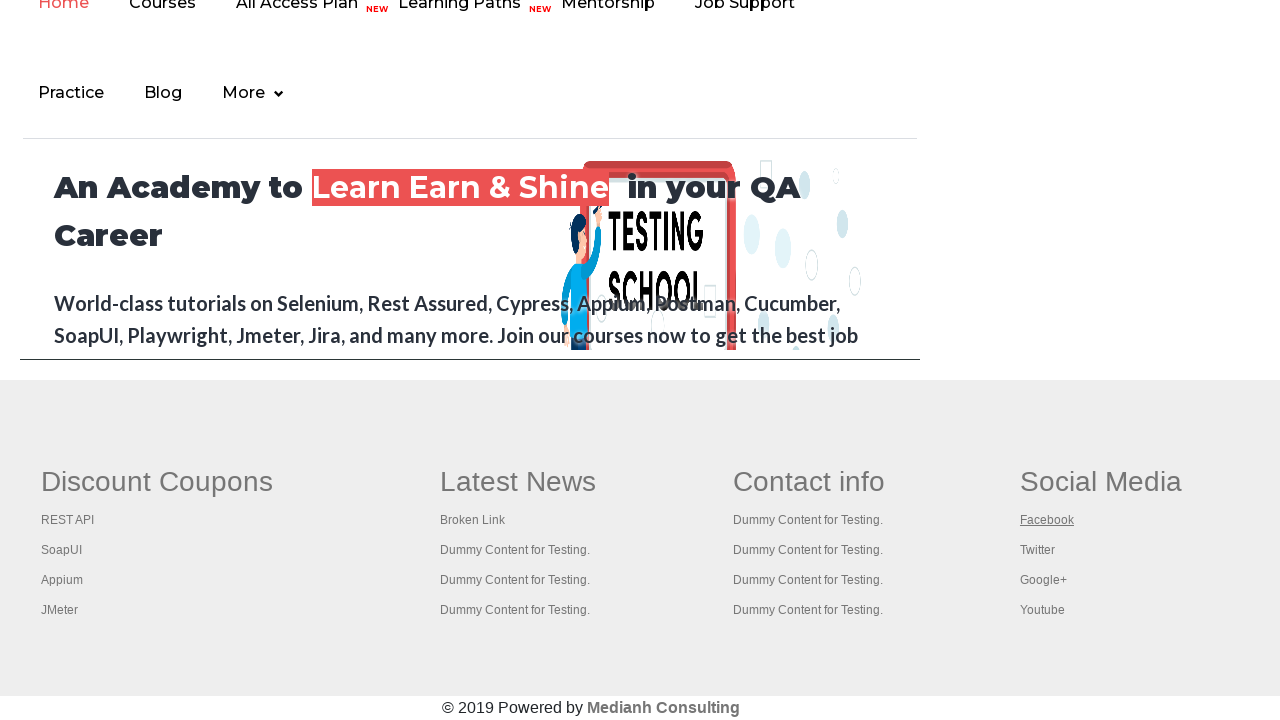

Opened left footer link 17 in new tab using Ctrl+Click at (1037, 550) on #gf-BIG >> xpath=//table[@class='gf-t']/tbody/tr/td/ul >> a >> nth=17
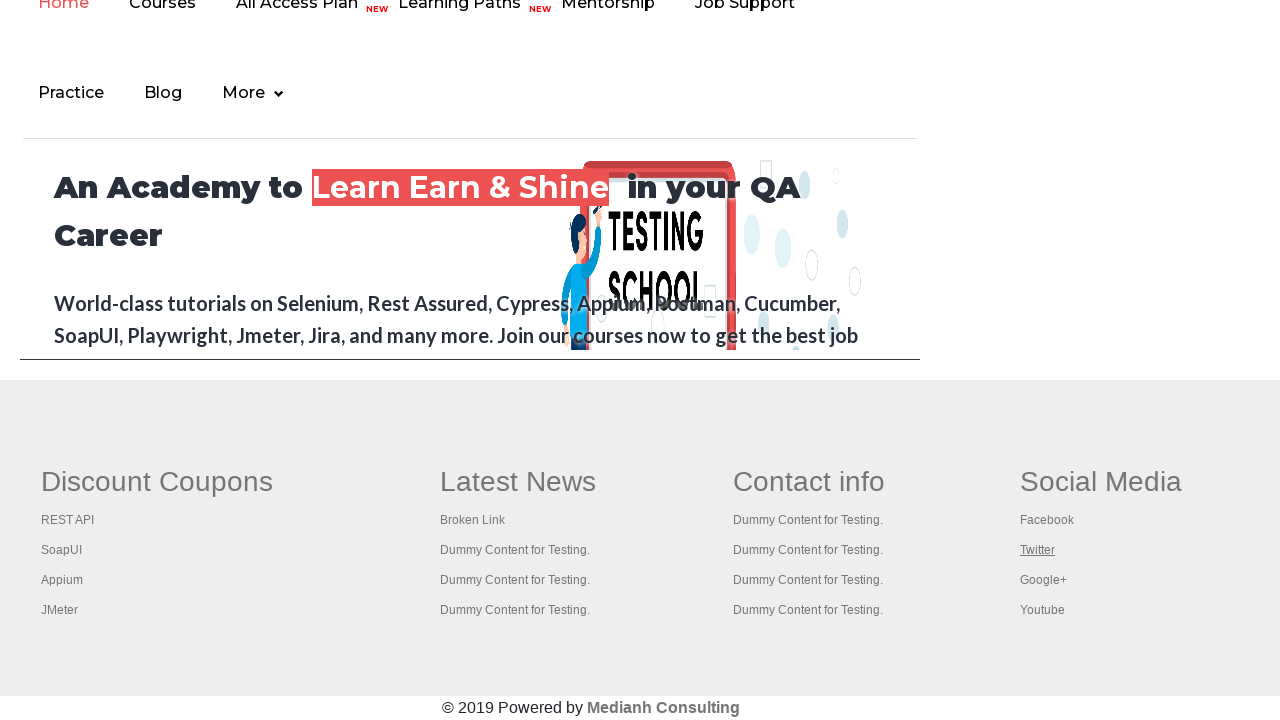

Opened left footer link 18 in new tab using Ctrl+Click at (1043, 580) on #gf-BIG >> xpath=//table[@class='gf-t']/tbody/tr/td/ul >> a >> nth=18
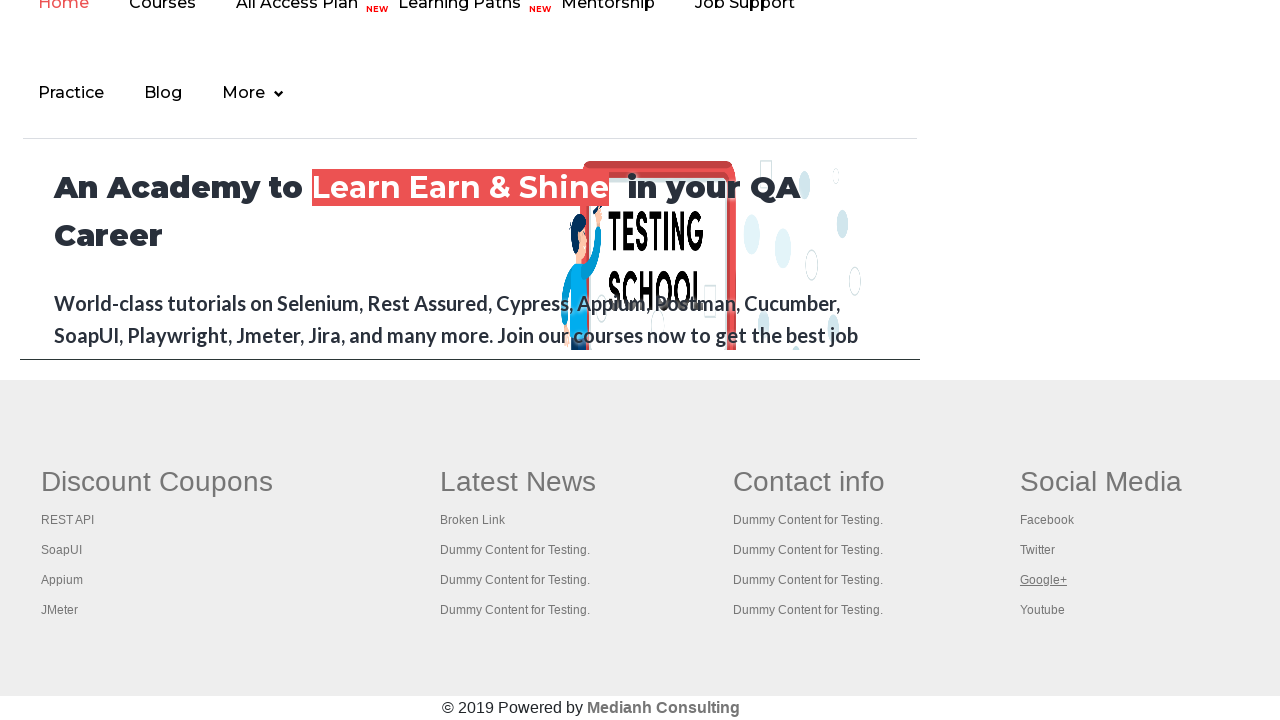

Opened left footer link 19 in new tab using Ctrl+Click at (1042, 610) on #gf-BIG >> xpath=//table[@class='gf-t']/tbody/tr/td/ul >> a >> nth=19
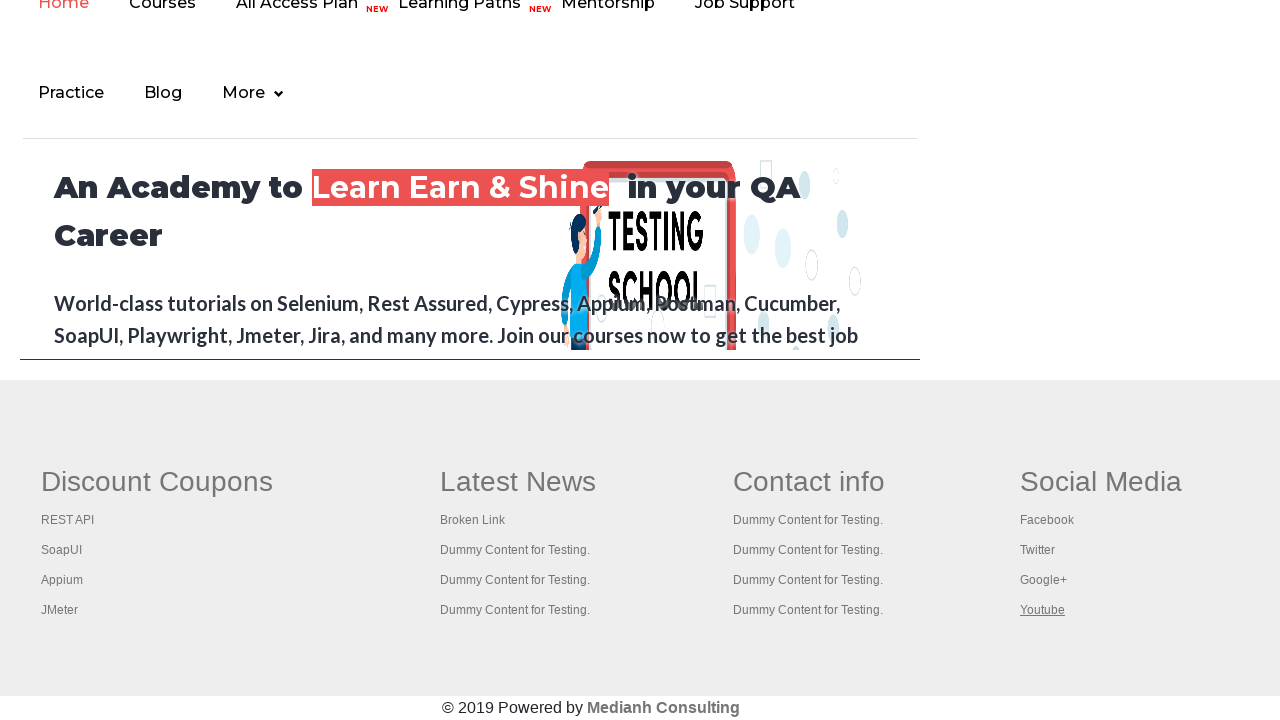

Retrieved all opened pages/tabs: 20 pages
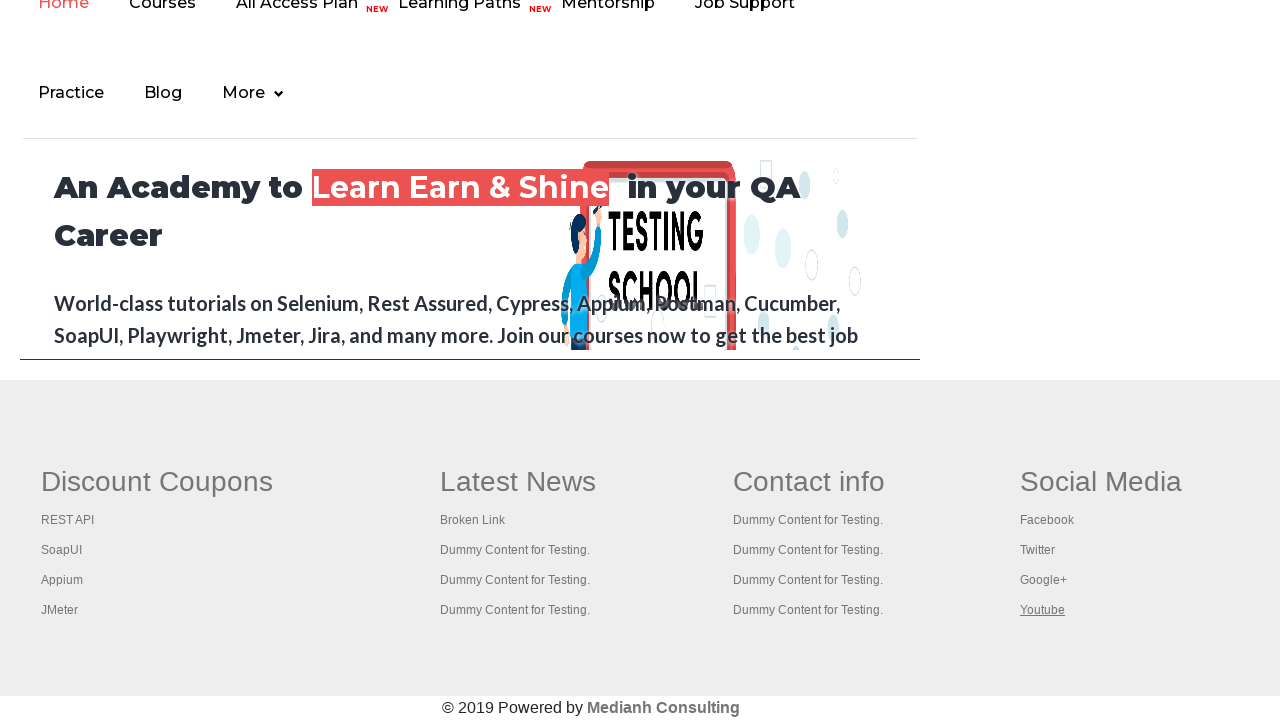

Switched to tab with title: Practice Page
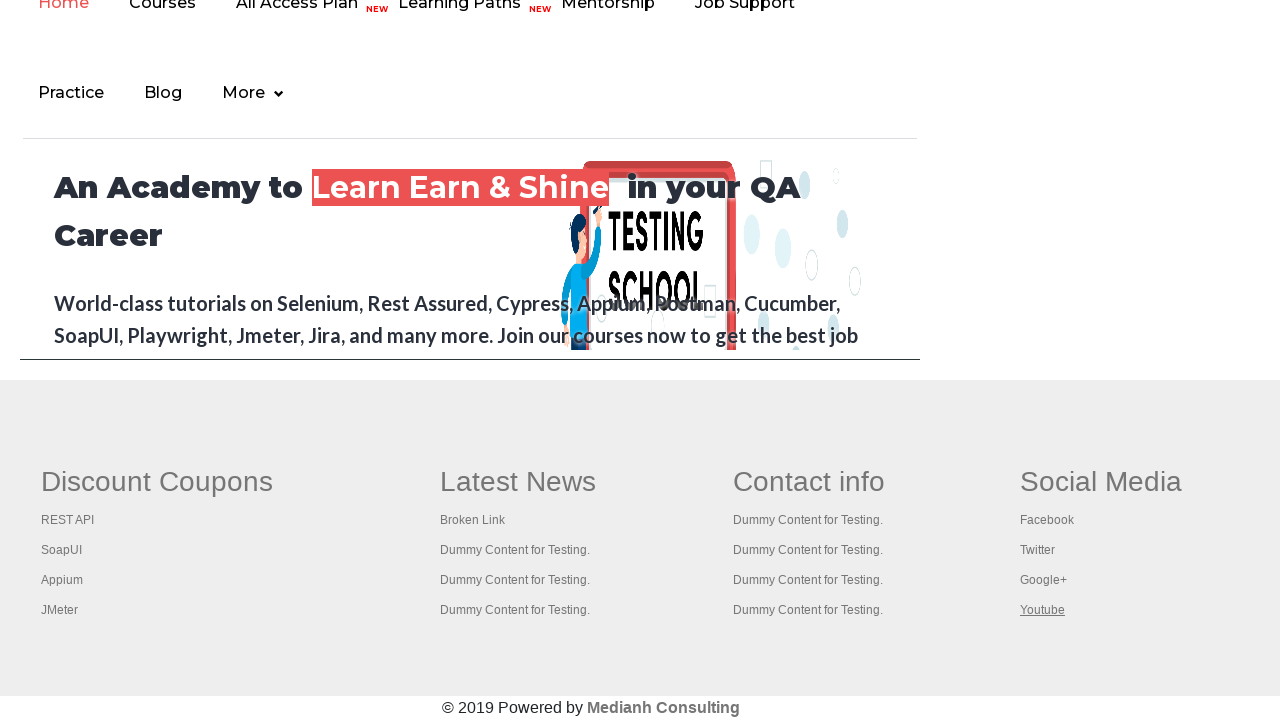

Switched to tab with title: REST API Tutorial
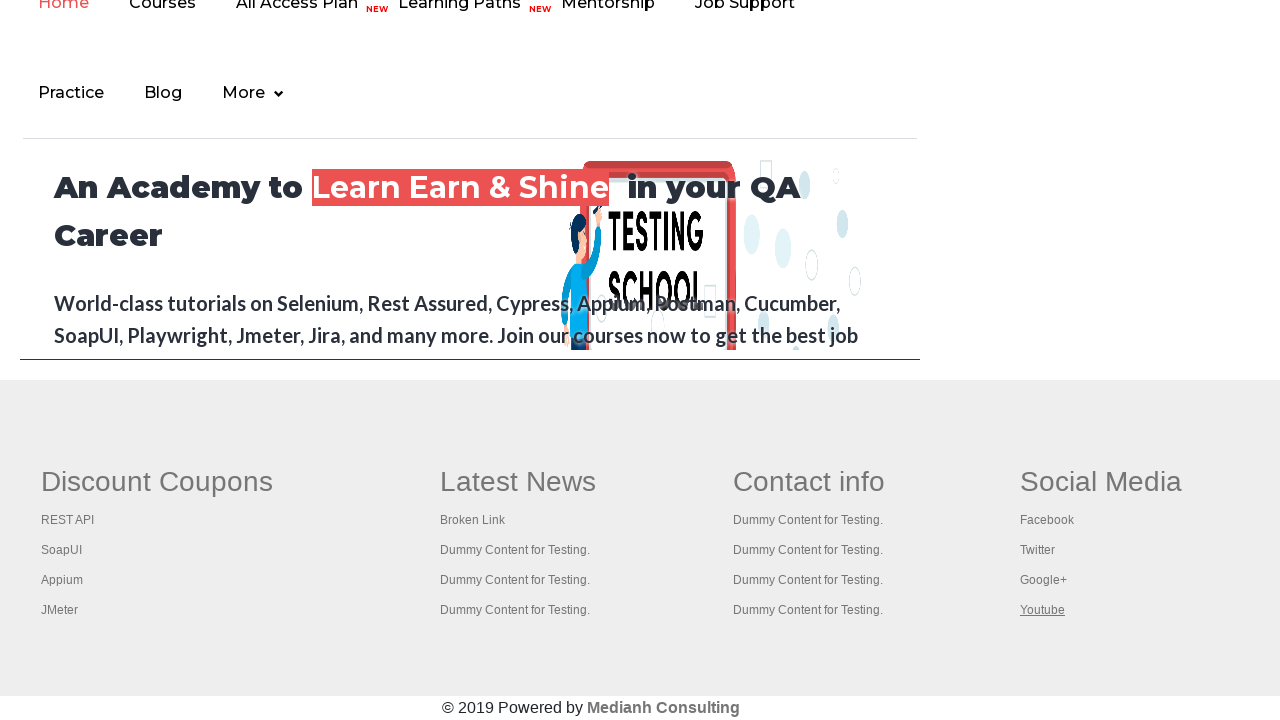

Switched to tab with title: The World’s Most Popular API Testing Tool | SoapUI
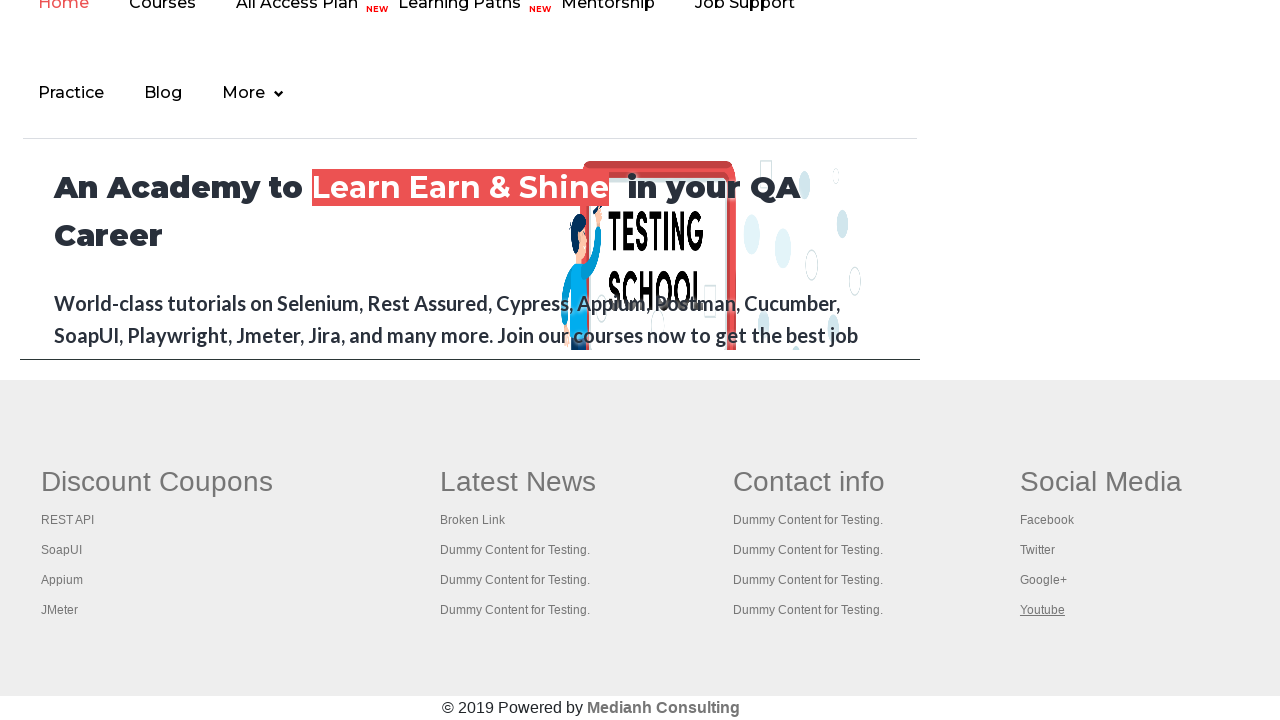

Switched to tab with title: Appium tutorial for Mobile Apps testing | RahulShetty Academy | Rahul
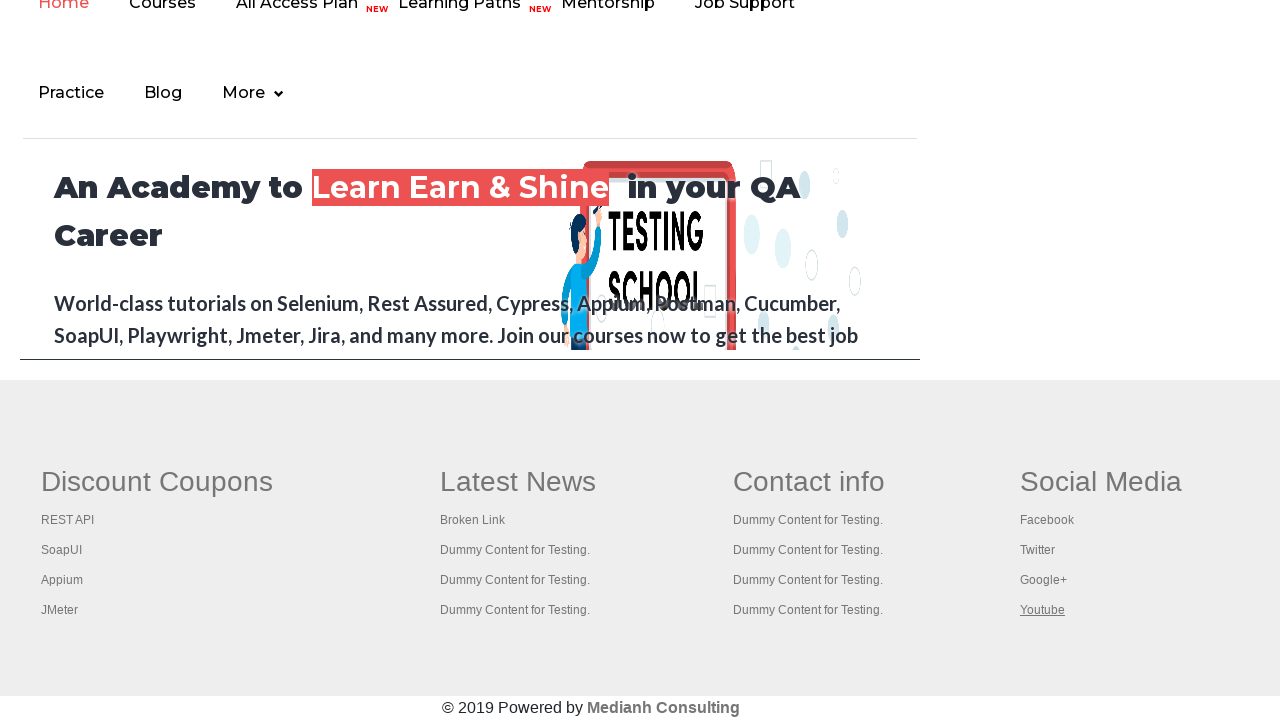

Switched to tab with title: Apache JMeter - Apache JMeter™
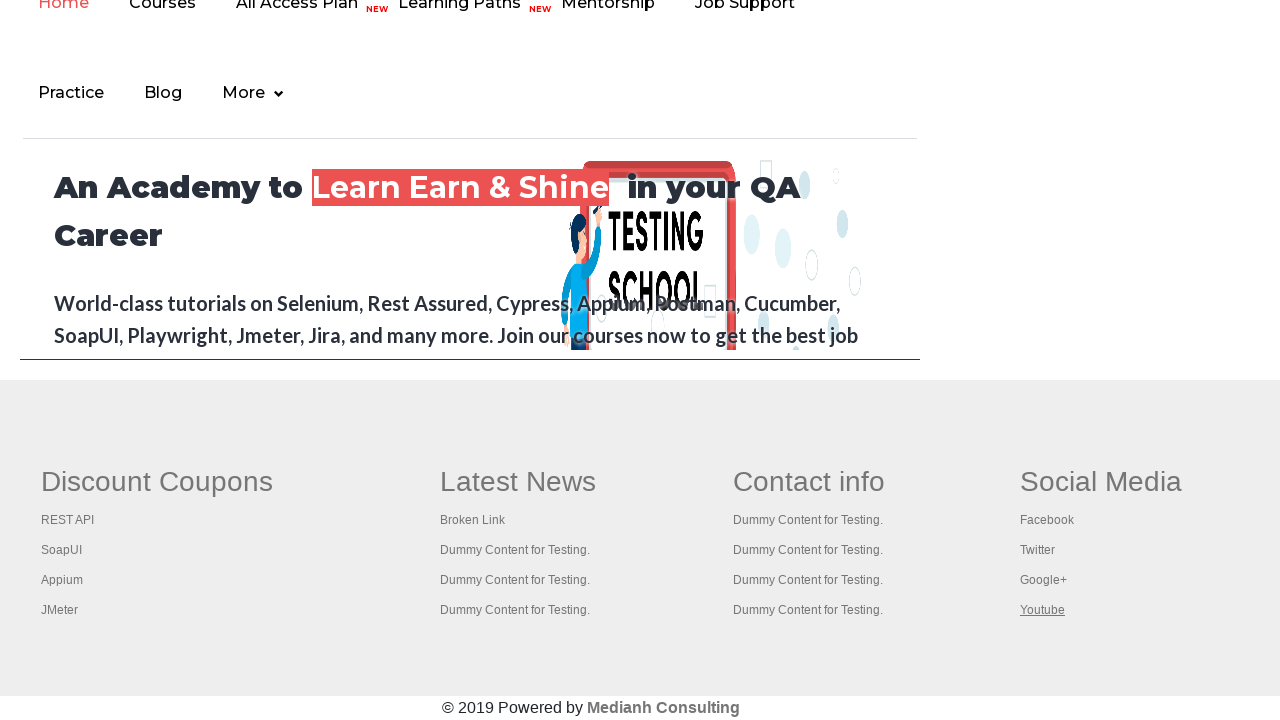

Switched to tab with title: Practice Page
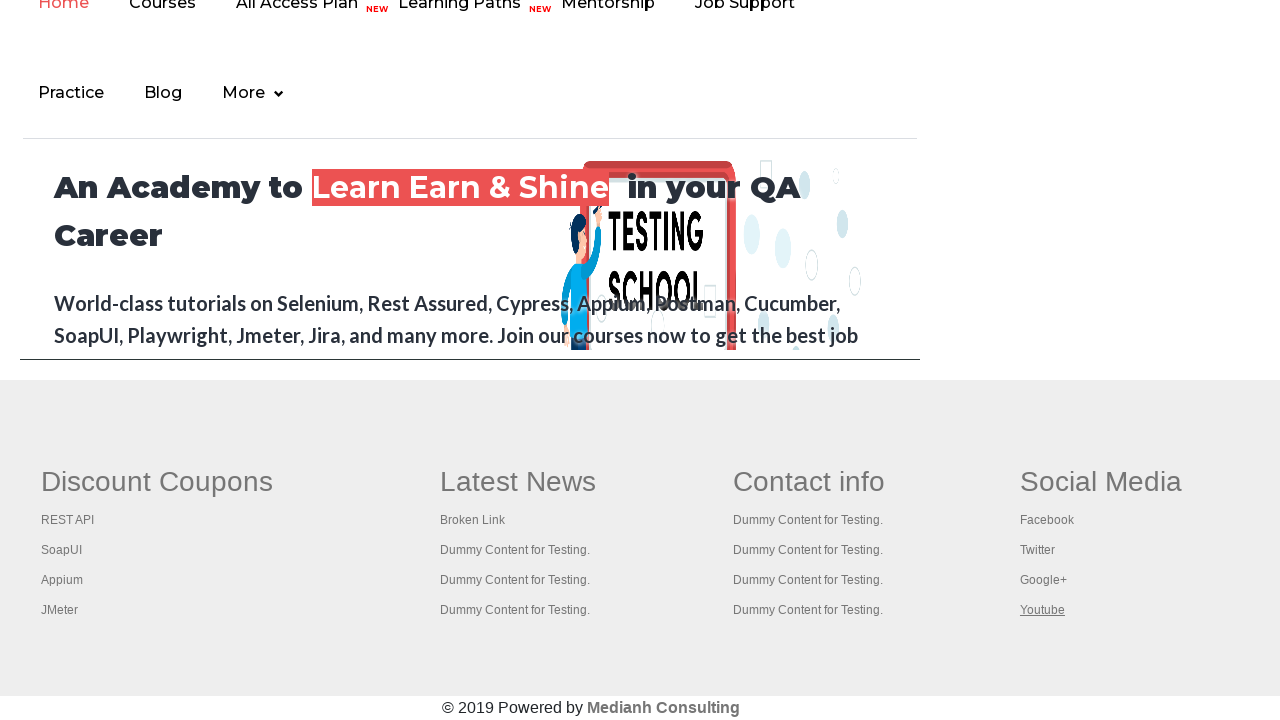

Switched to tab with title: 
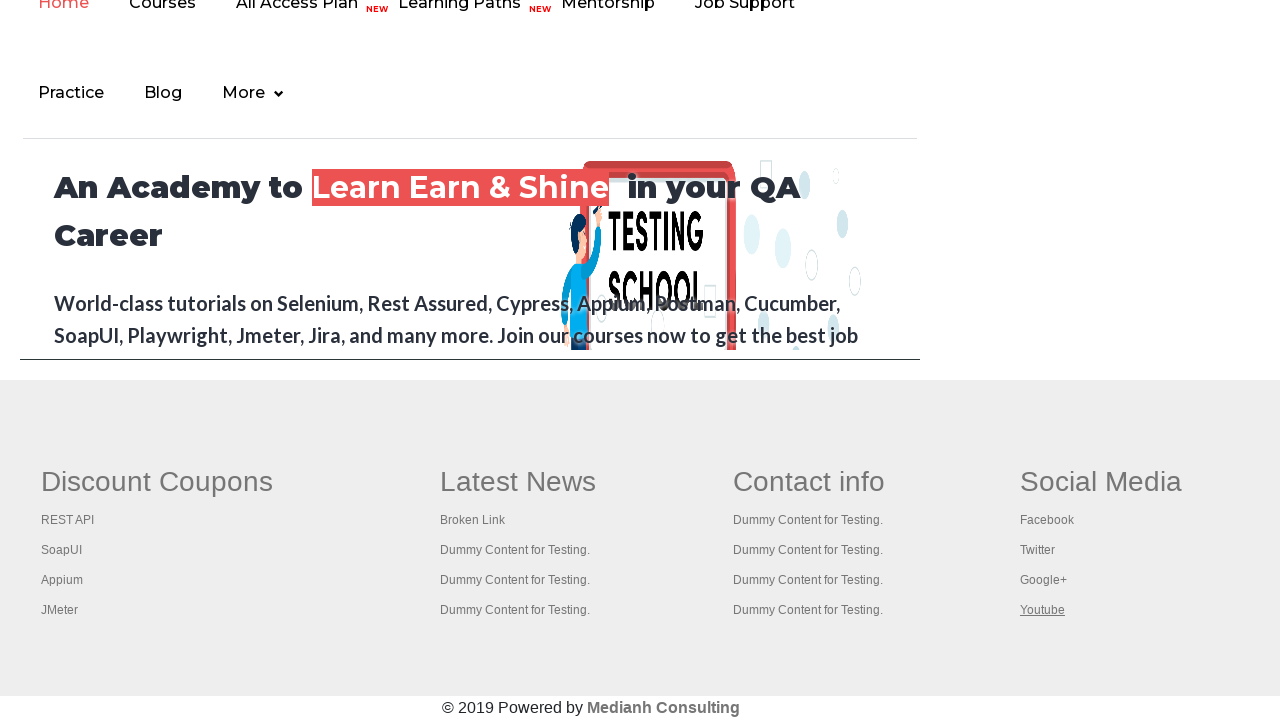

Switched to tab with title: Practice Page
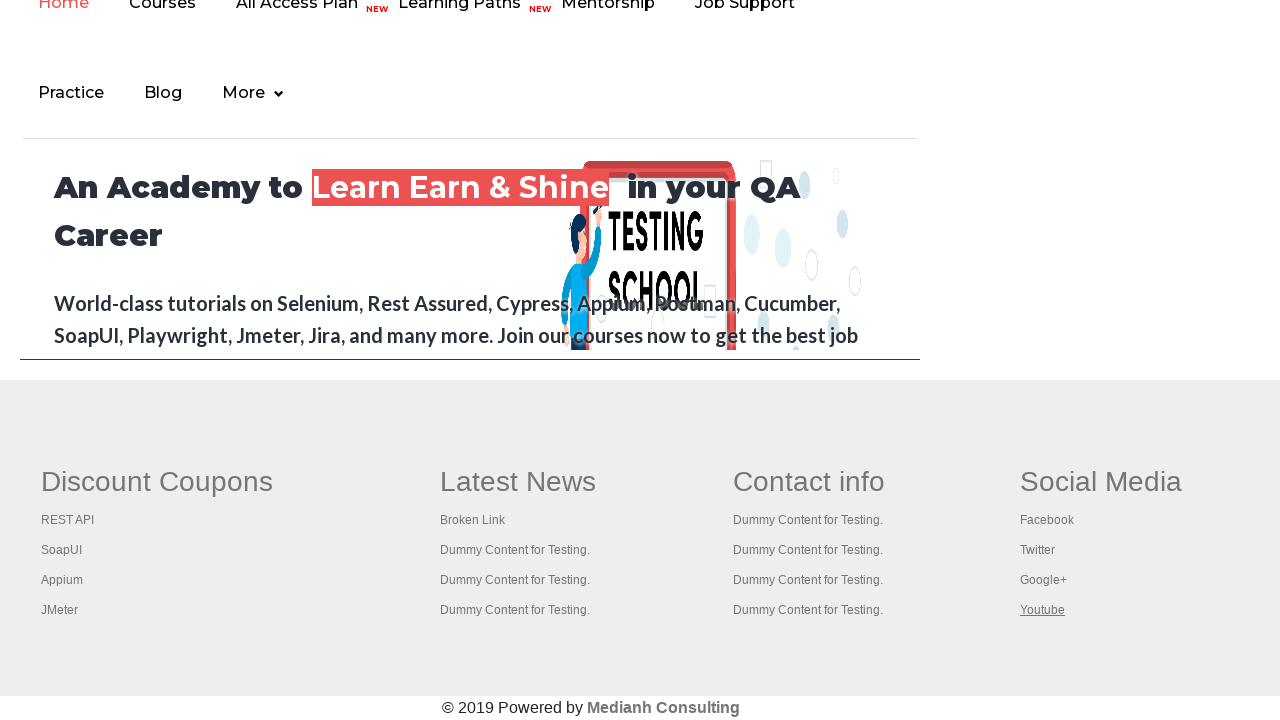

Switched to tab with title: Practice Page
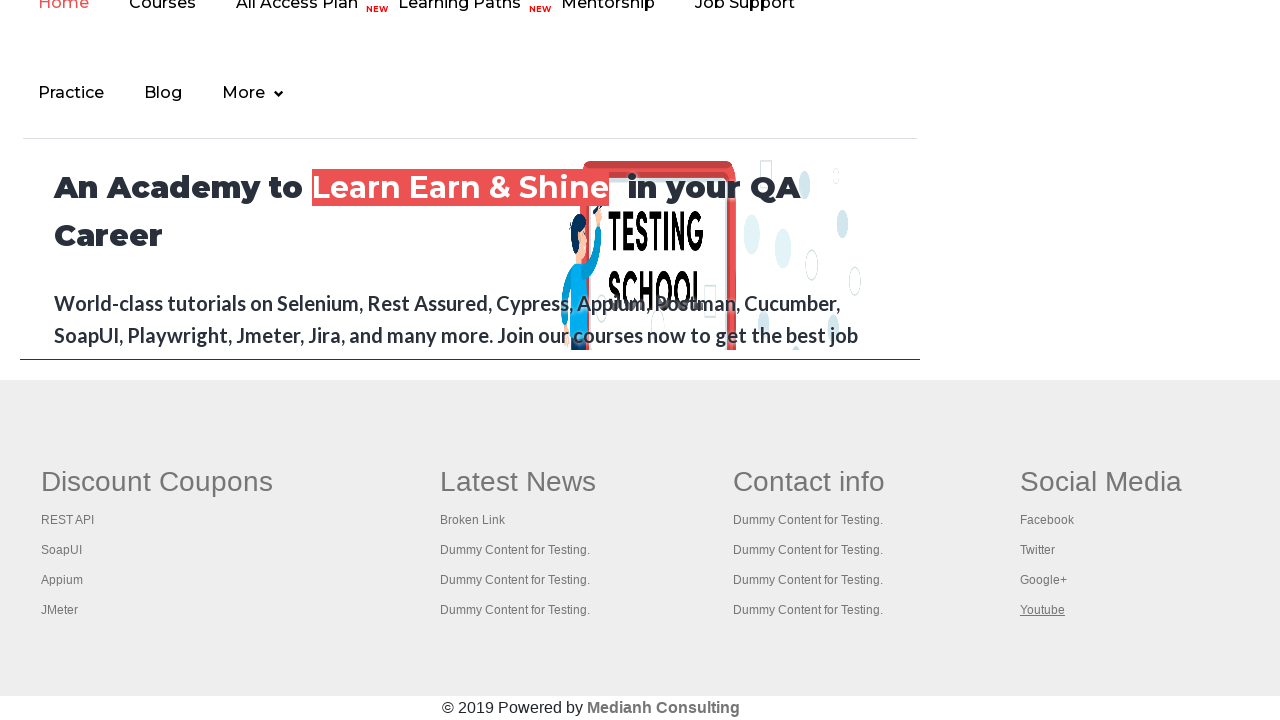

Switched to tab with title: Practice Page
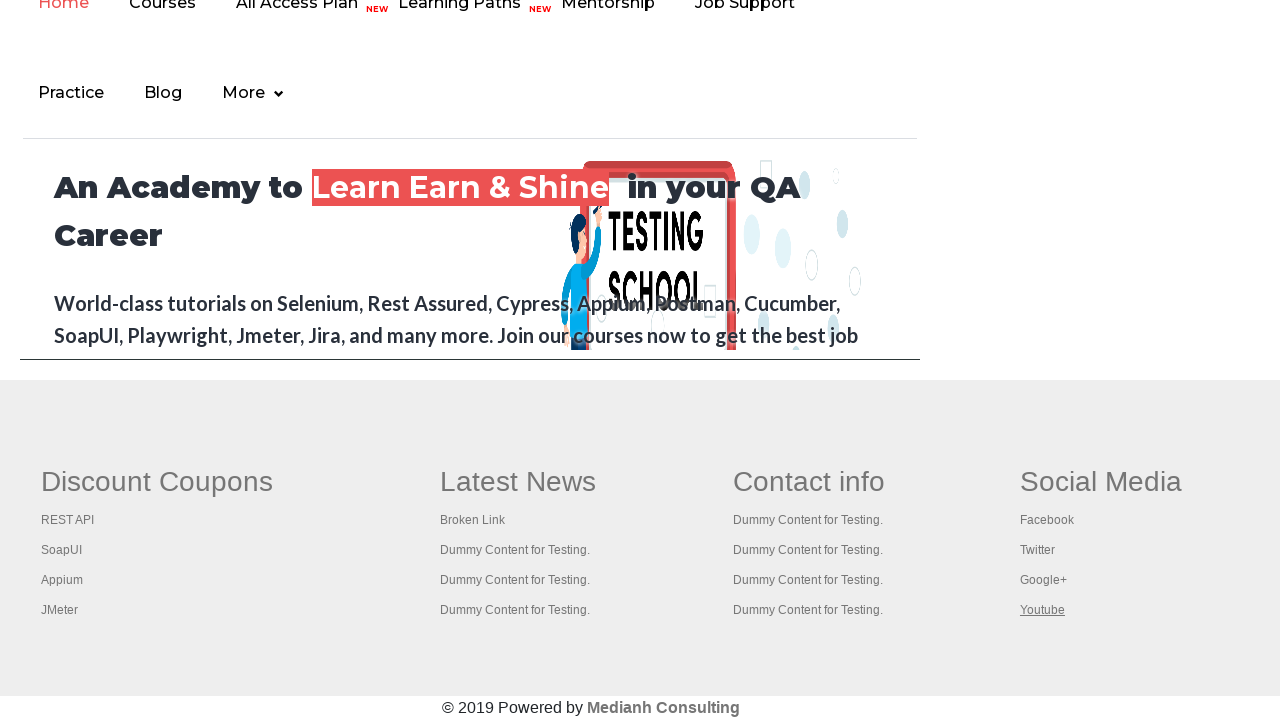

Switched to tab with title: Practice Page
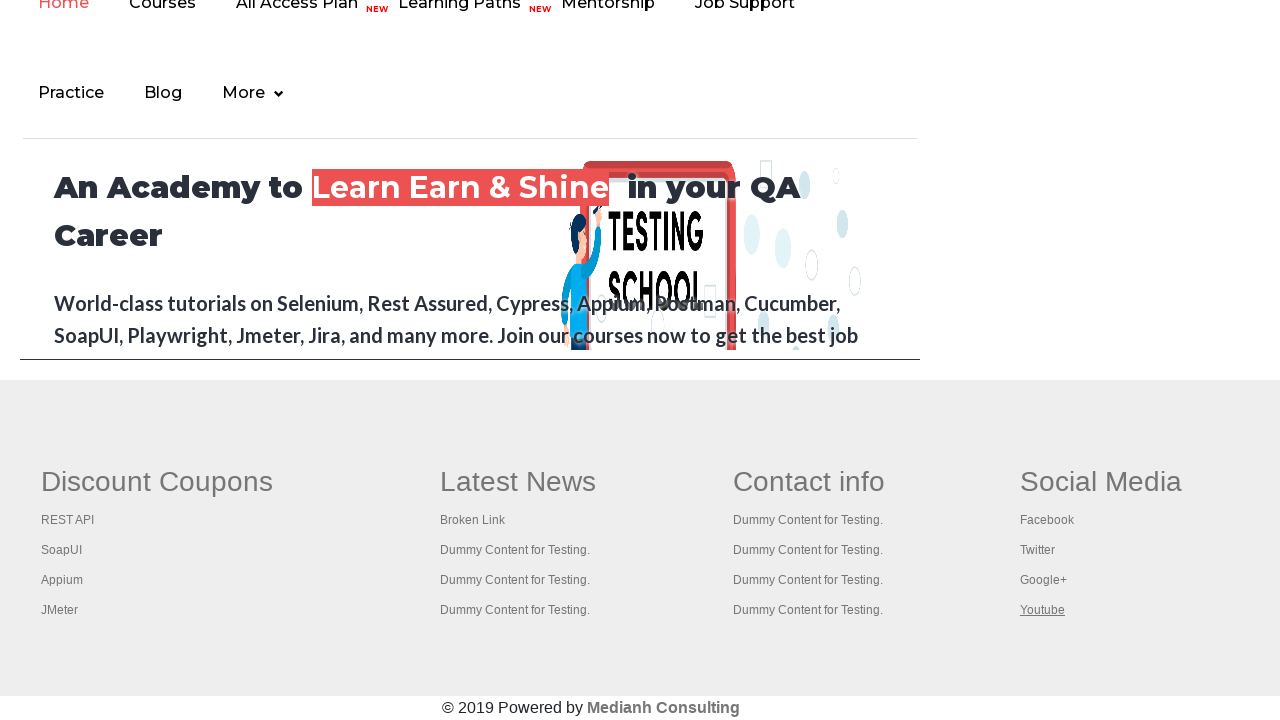

Switched to tab with title: Practice Page
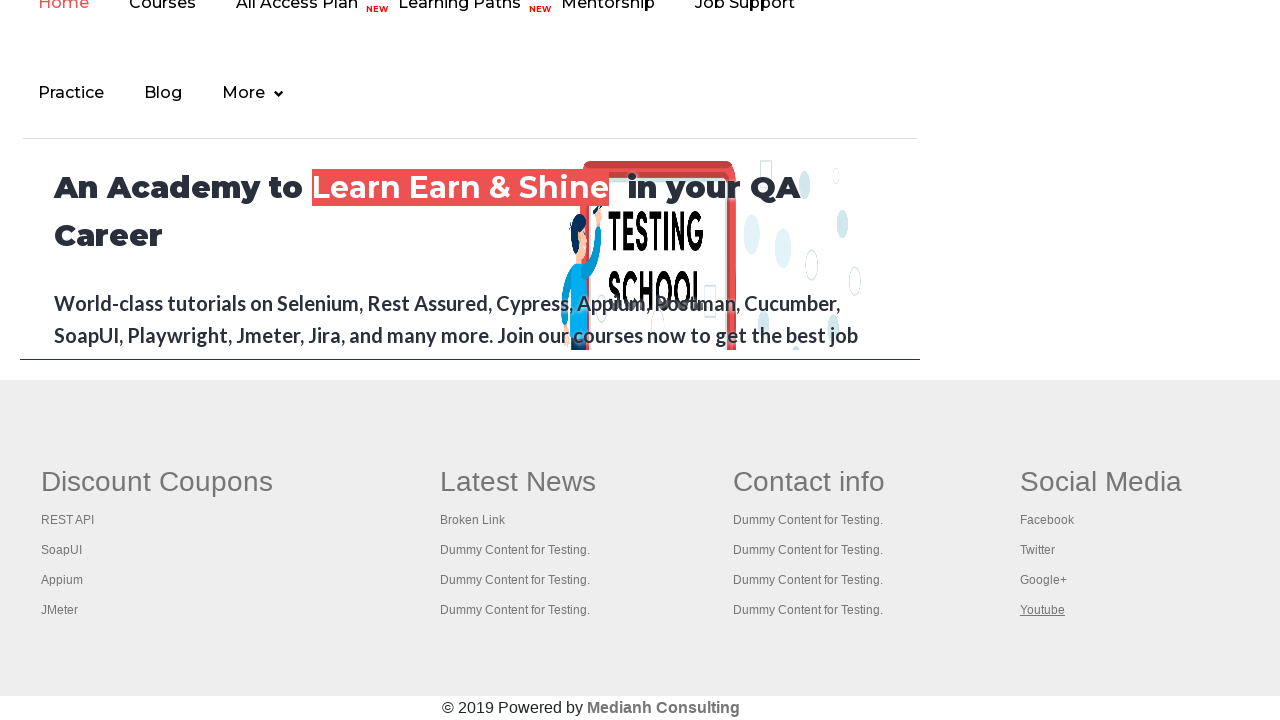

Switched to tab with title: Practice Page
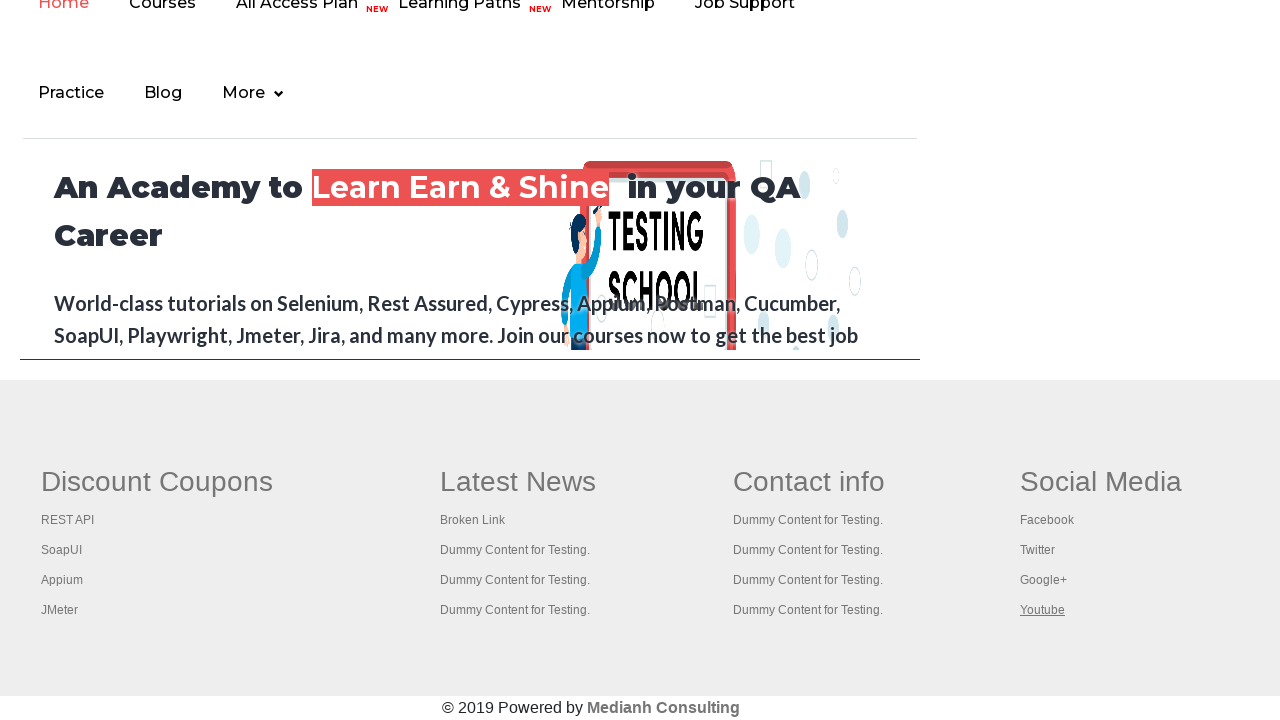

Switched to tab with title: Practice Page
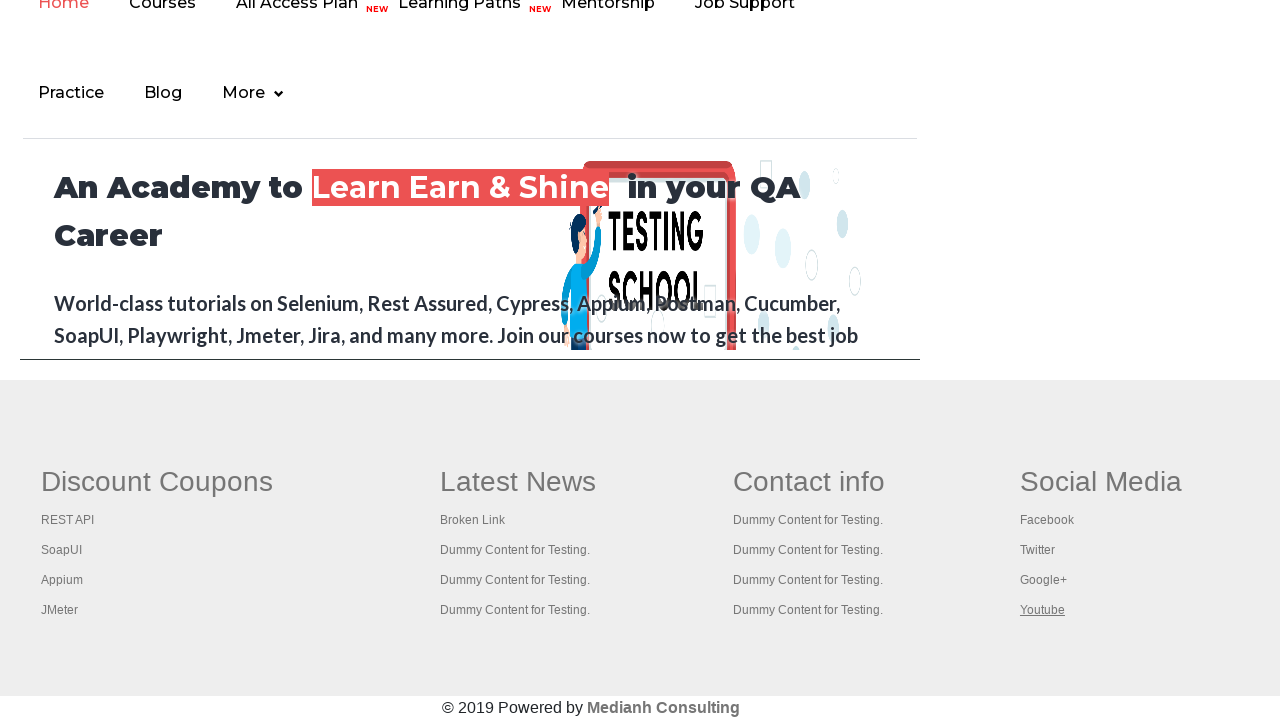

Switched to tab with title: Practice Page
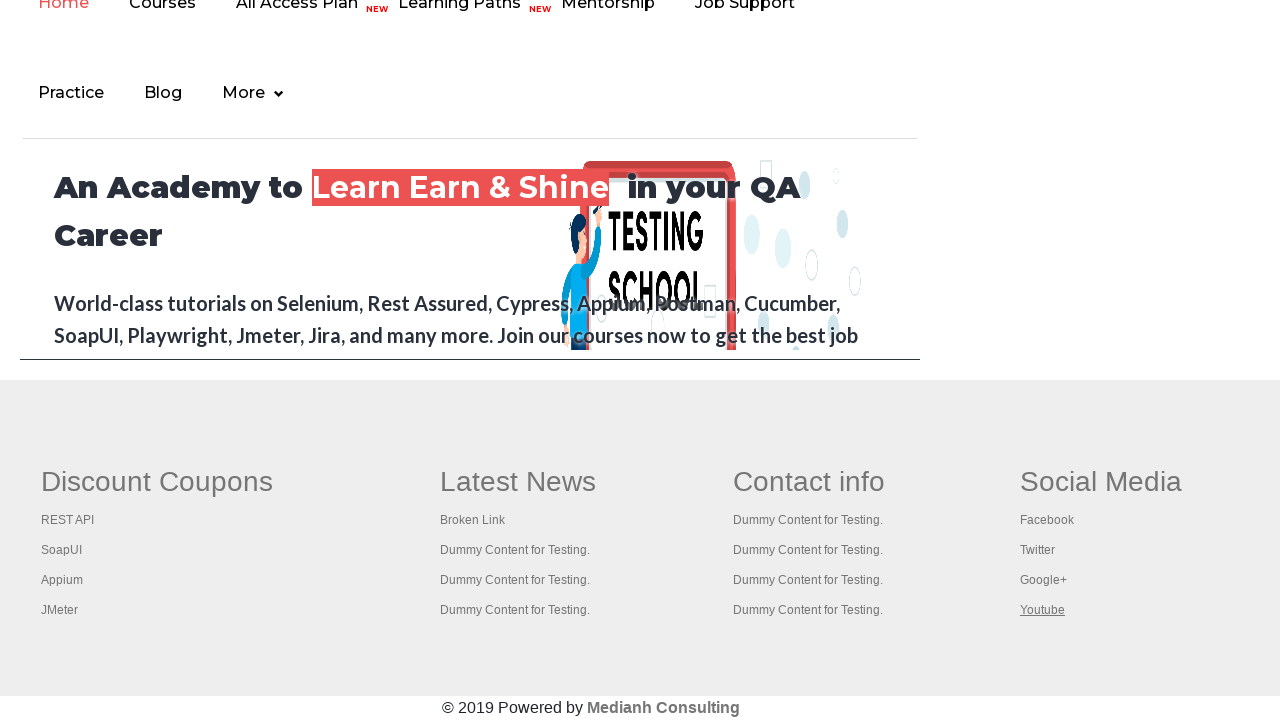

Switched to tab with title: Practice Page
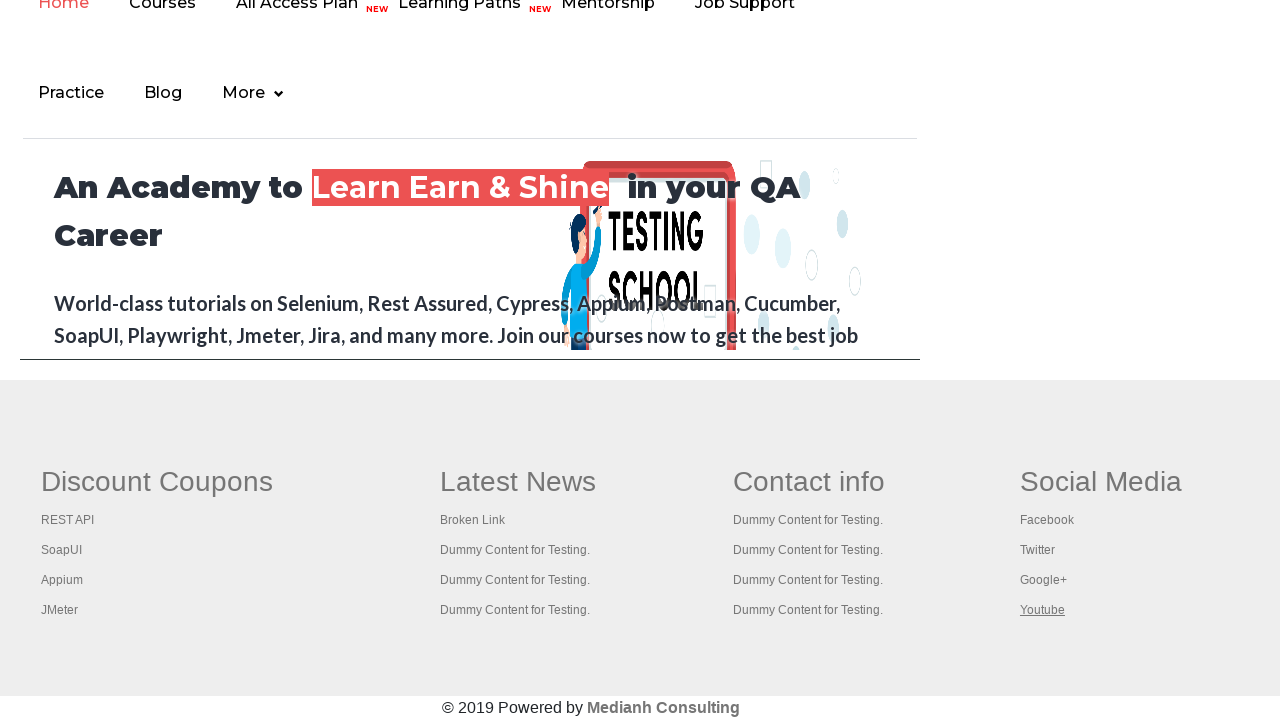

Switched to tab with title: Practice Page
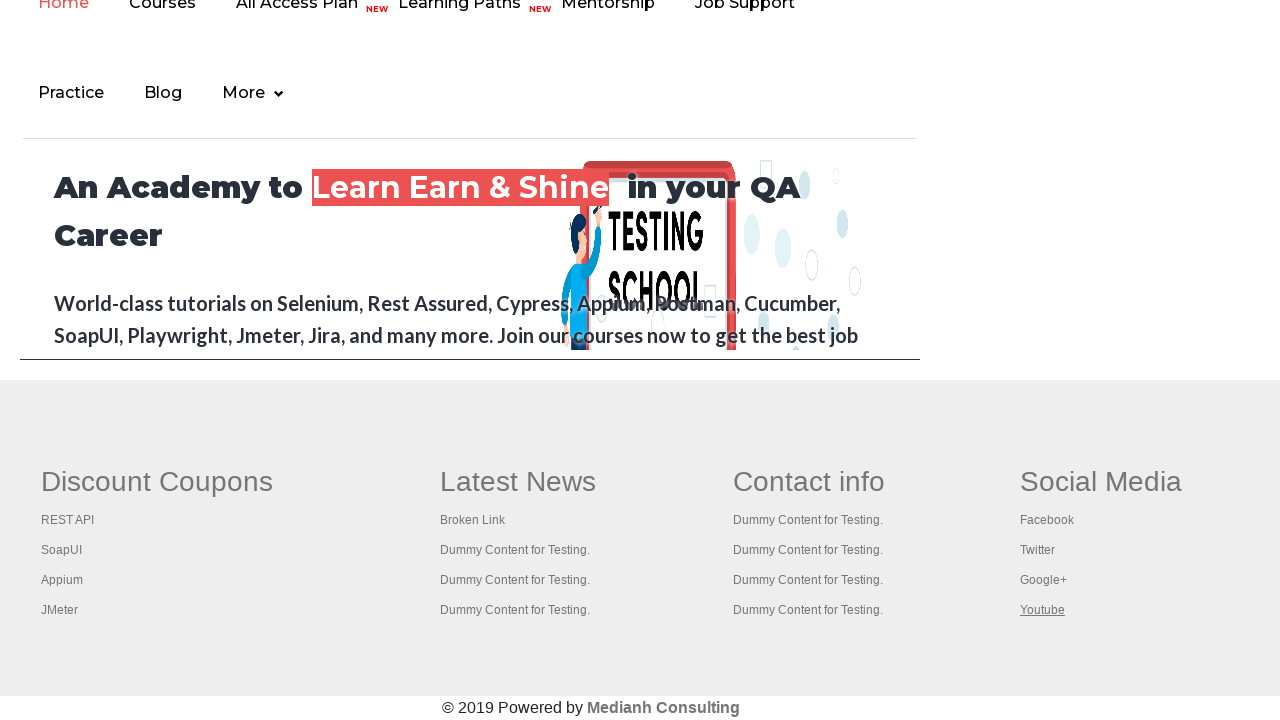

Switched to tab with title: Practice Page
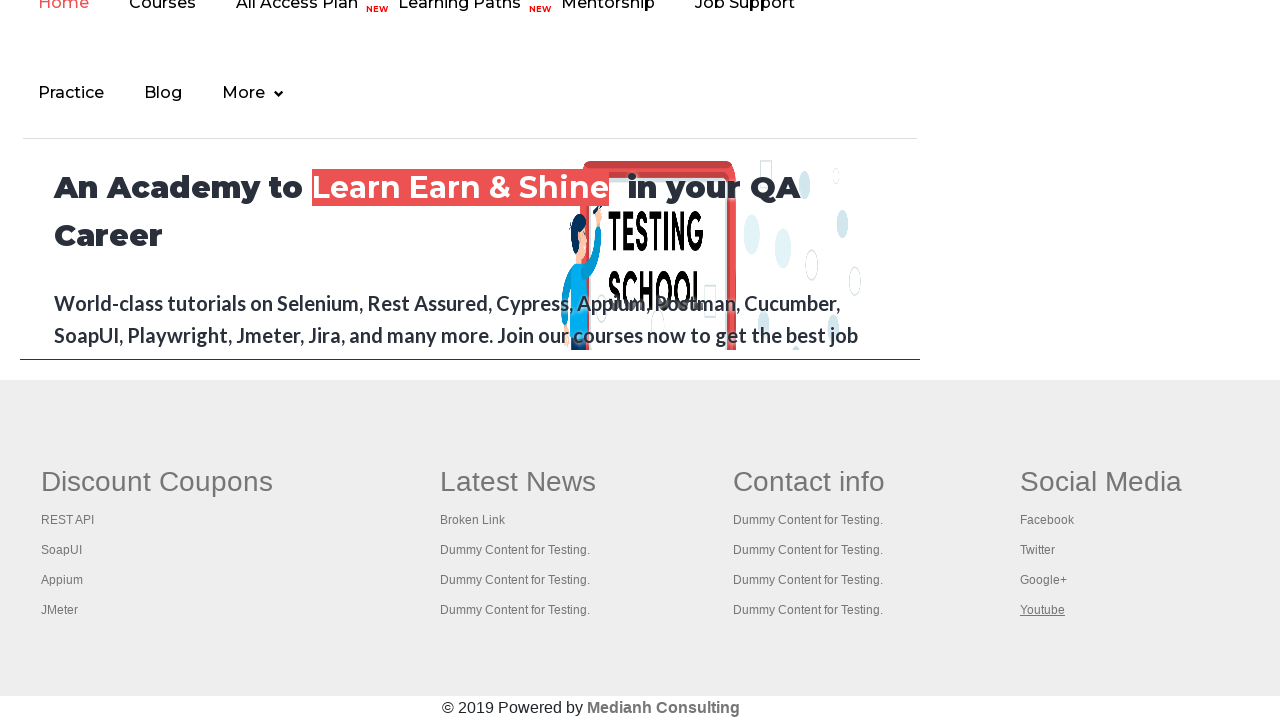

Switched to tab with title: Practice Page
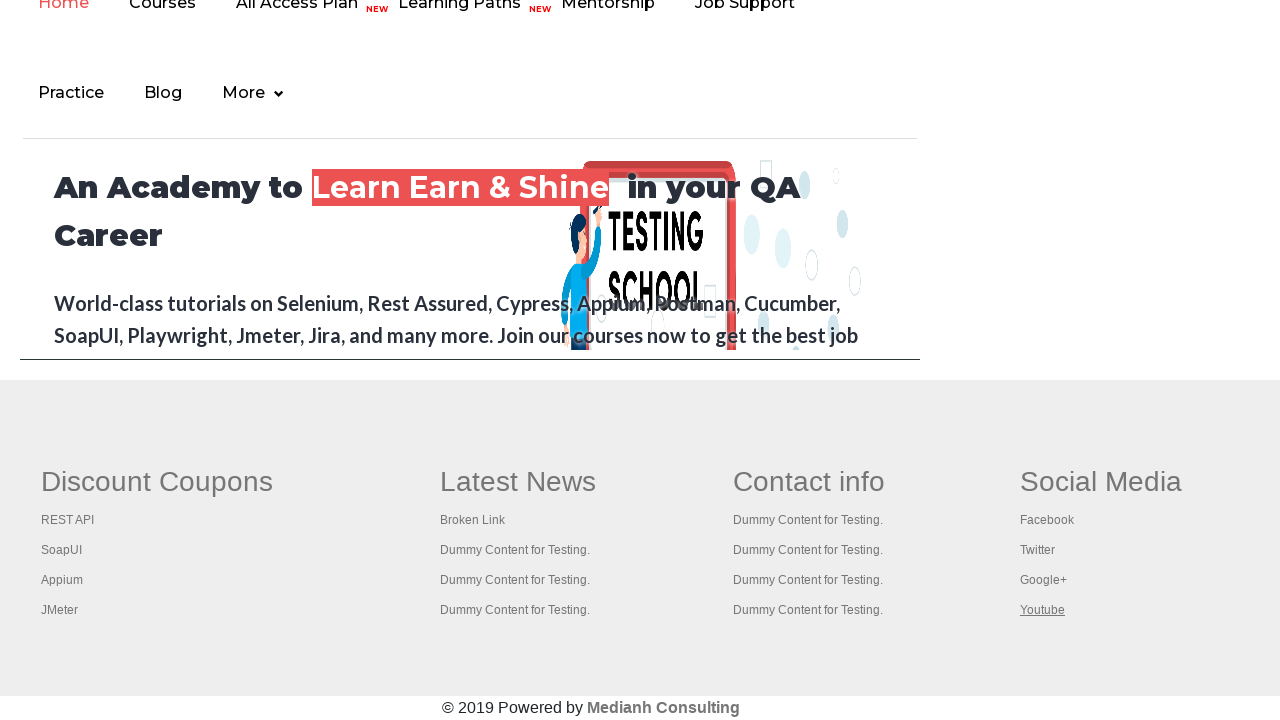

Switched to tab with title: Practice Page
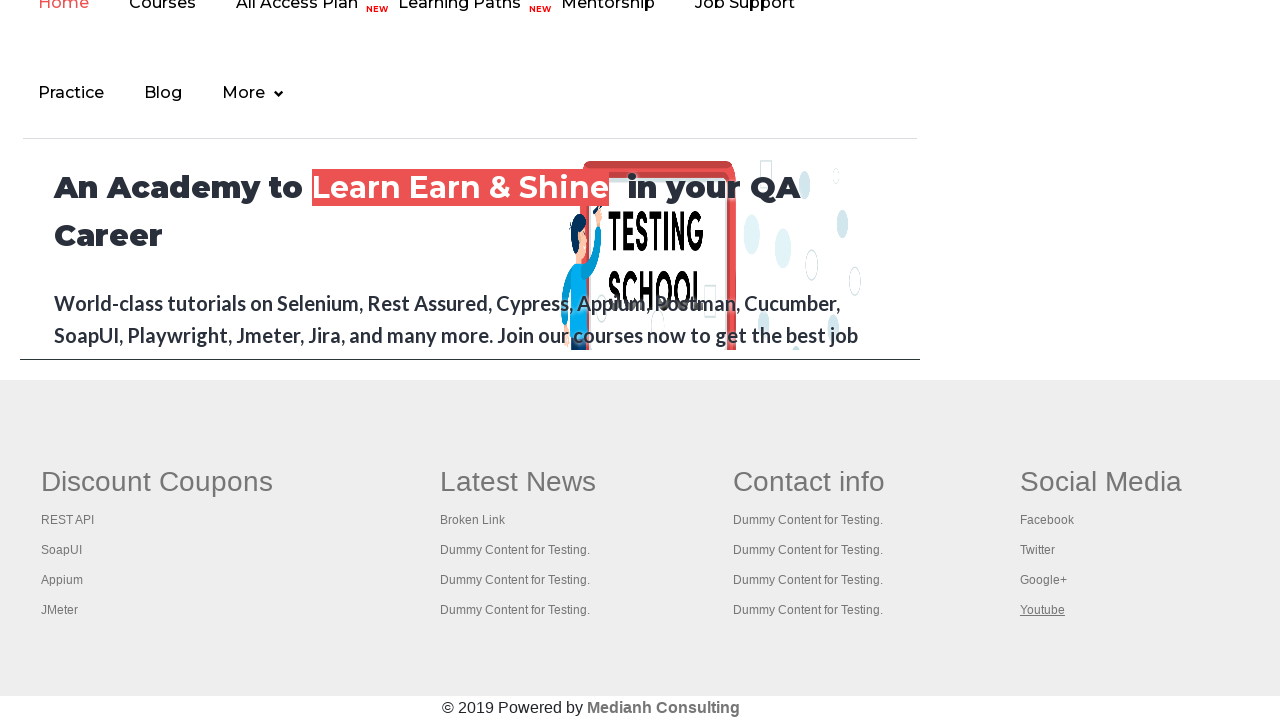

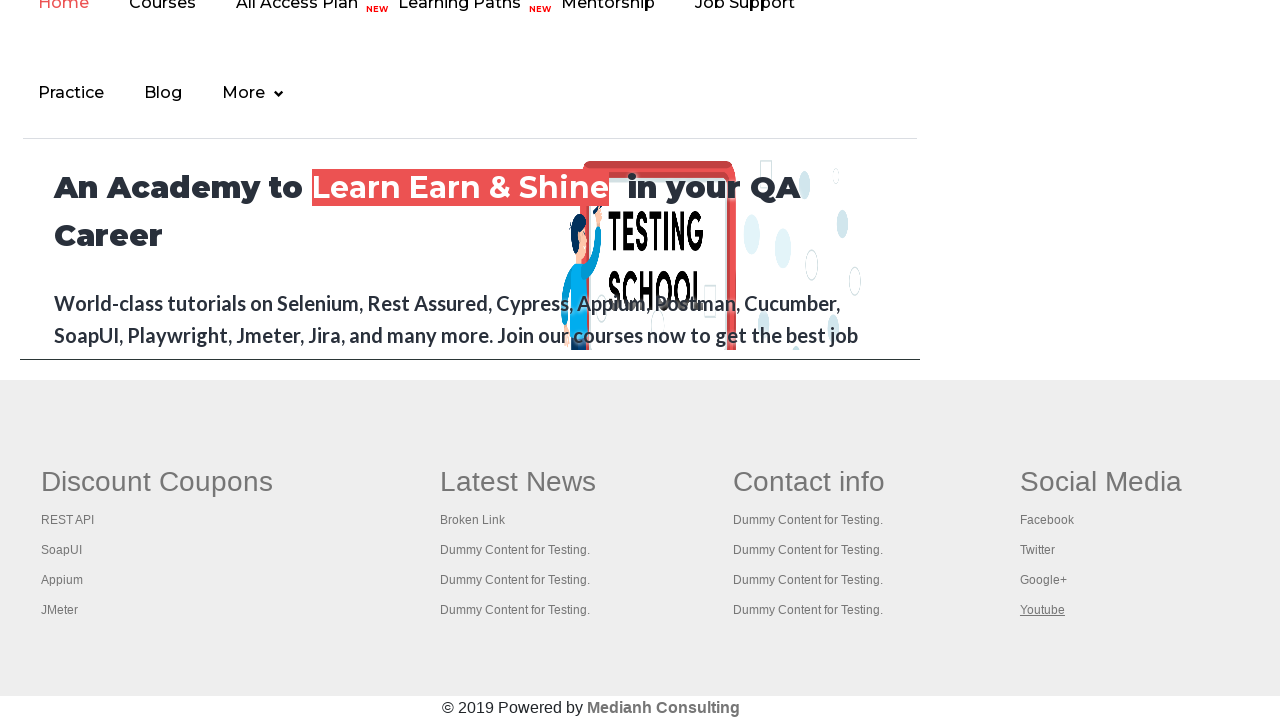